Tests the blog section of a technology company website by navigating to various blog categories (App Development, Web Development, Software Development, Digital Marketing, Email Marketing, Artificial Intelligence, UI/UX Design), clicking "Read More" on articles in each category, and finally testing the search functionality.

Starting URL: https://www.tranktechnologies.com/

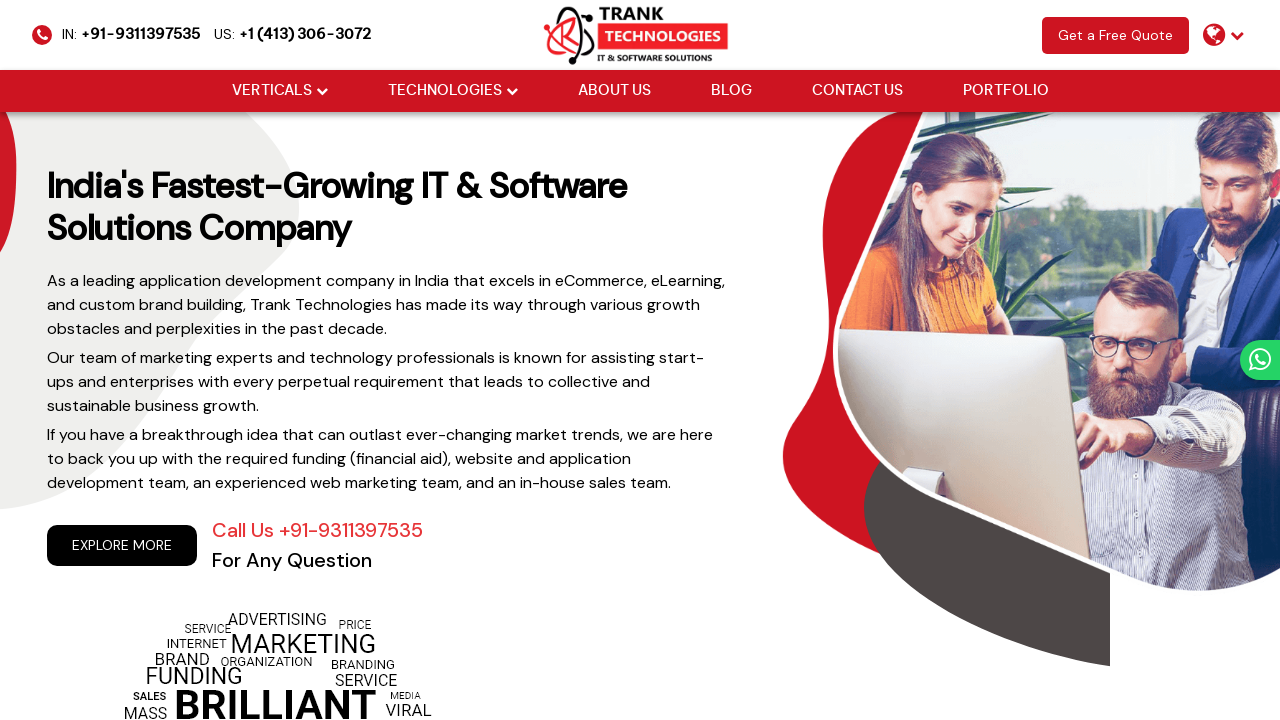

Clicked Blog link in navigation at (731, 91) on xpath=//ul[@class='cm-flex-type-2']//a[normalize-space()='Blog']
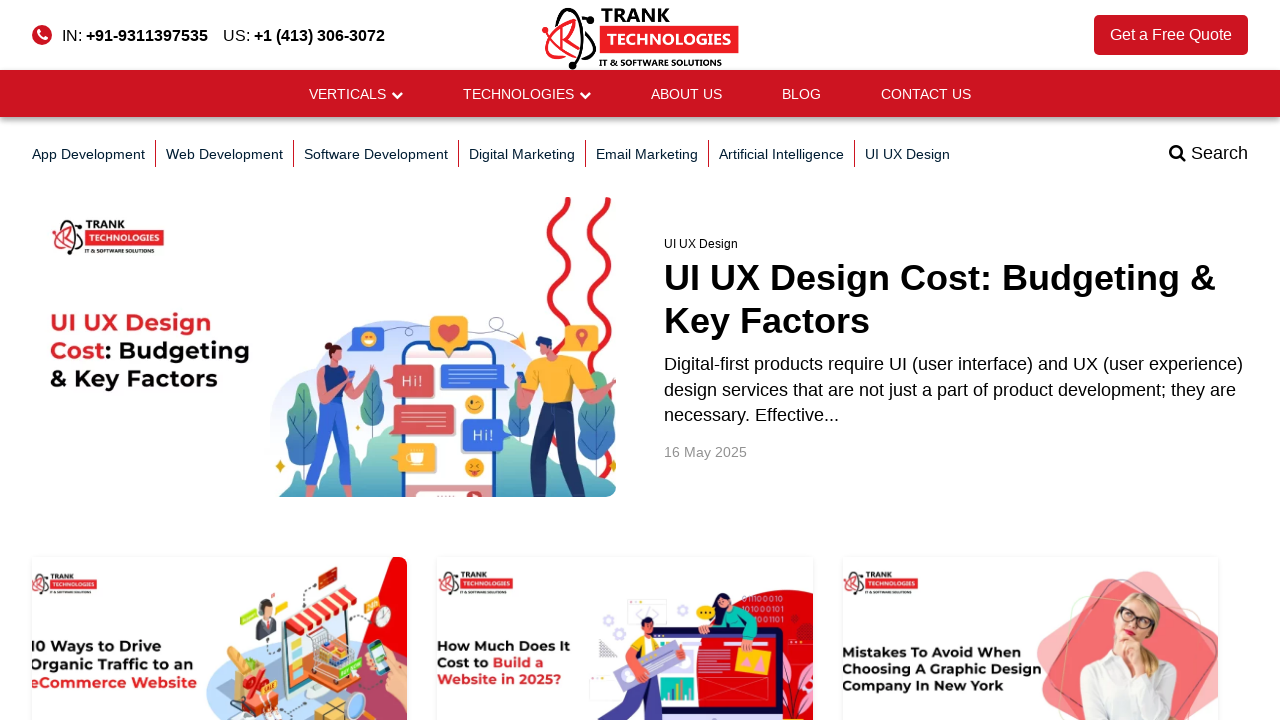

Navigated to App Development blog category at (88, 154) on xpath=//a[@href='/blog/category/app-development/']
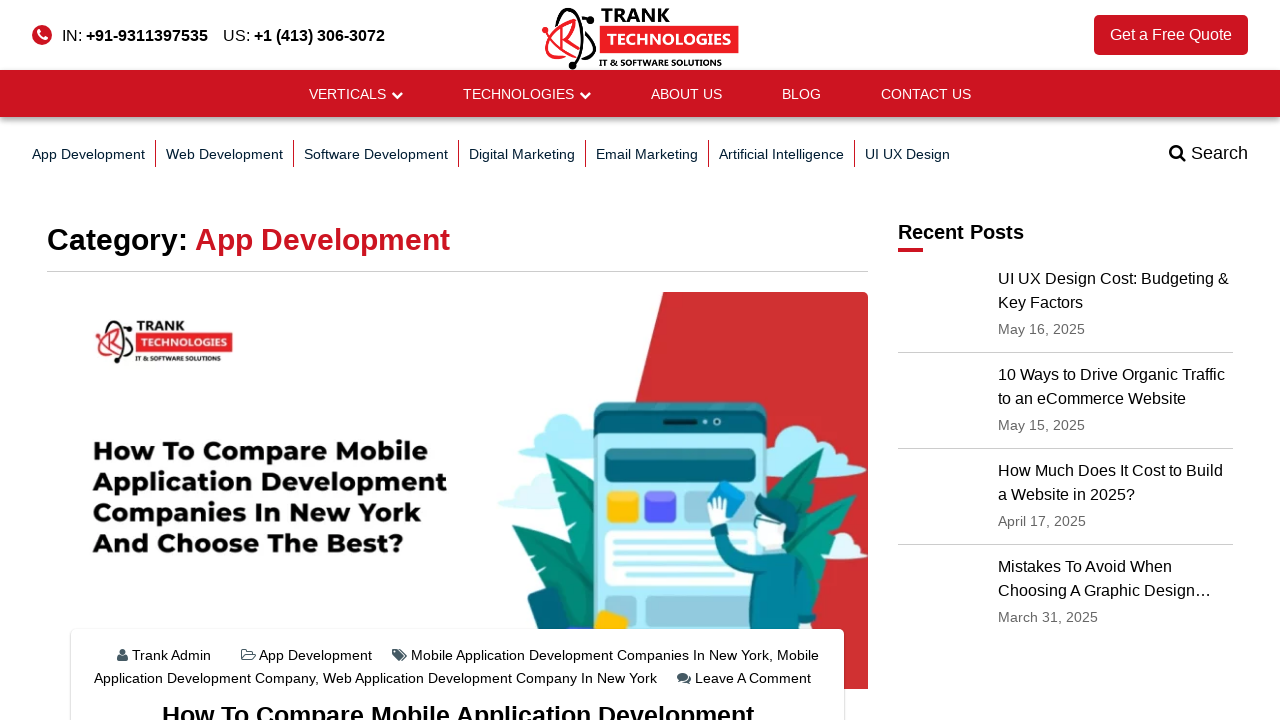

Clicked Read More button on App Development article at (96, 360) on xpath=//article[@id='post-1694']//a[@class='btn btn-default']
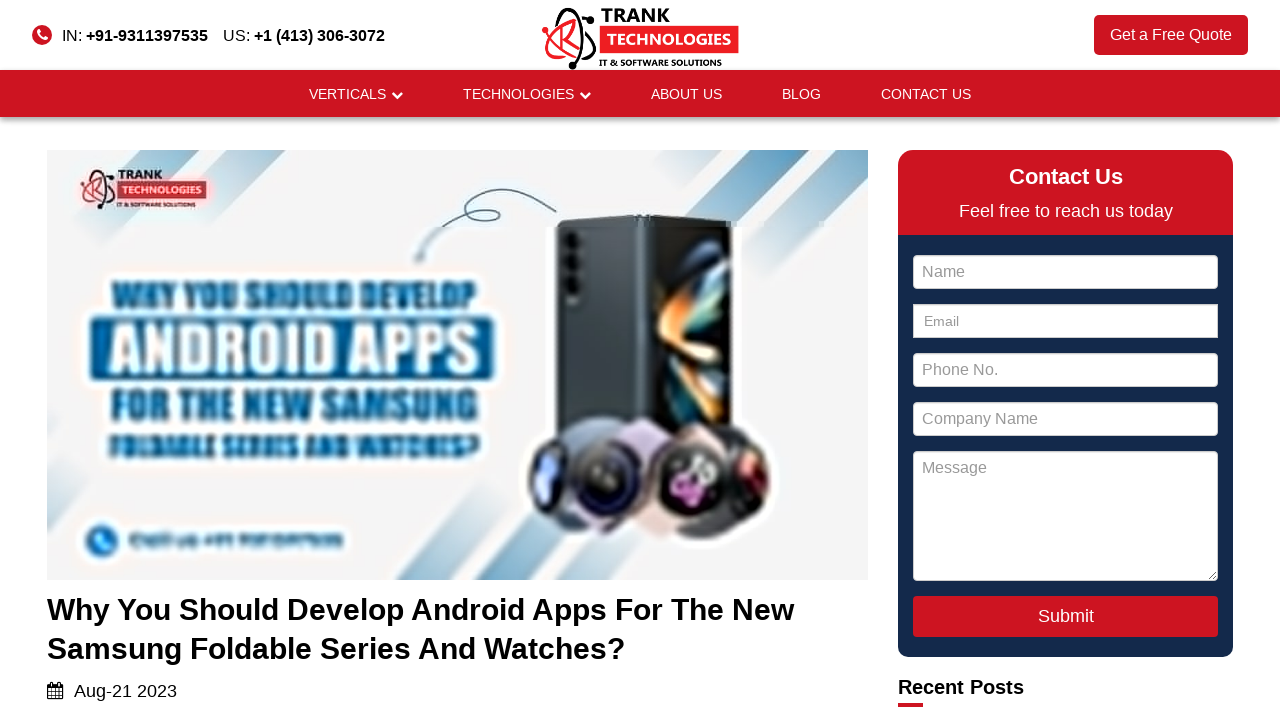

Navigated back from App Development article
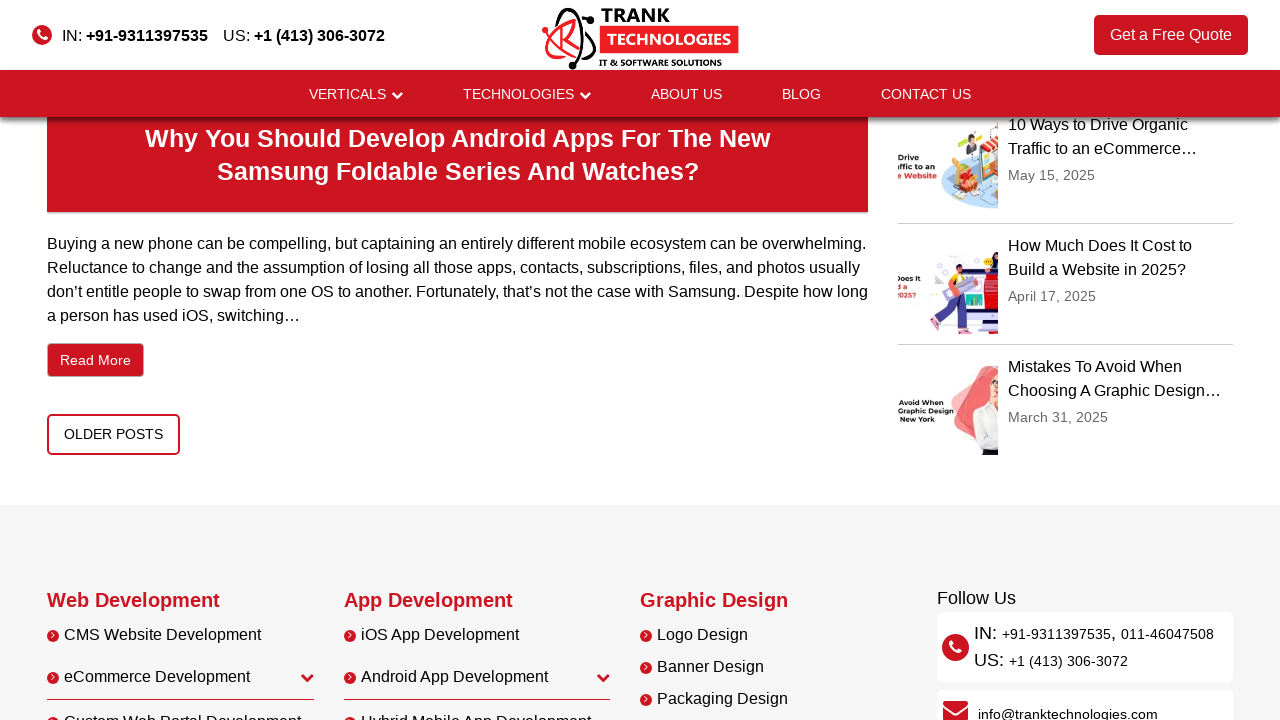

Waited 2 seconds
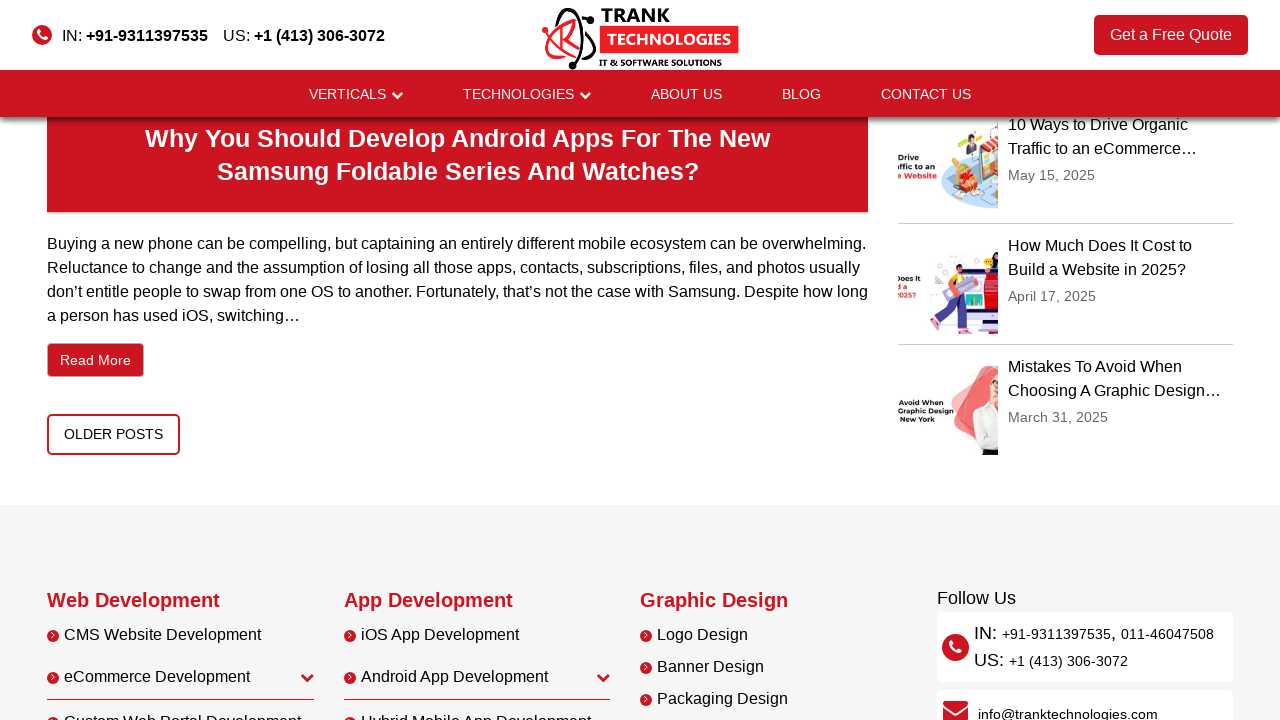

Navigated back to blog main page
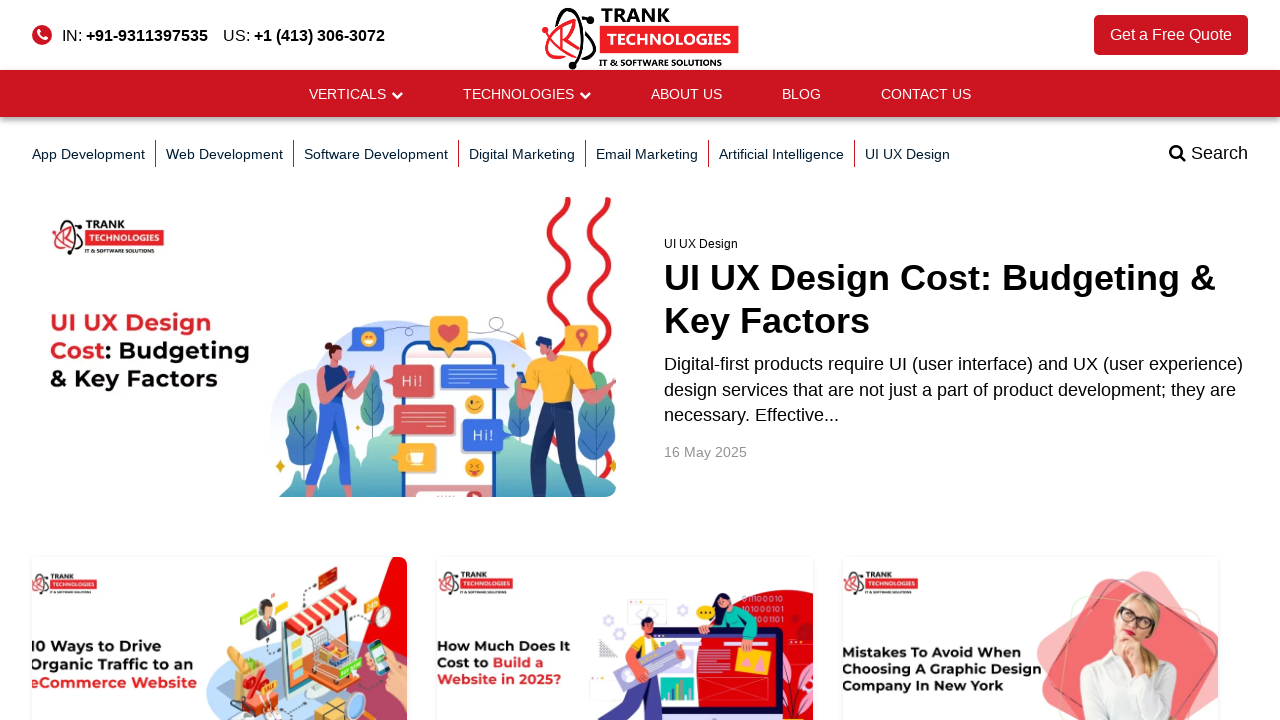

Navigated to Web Development blog category at (224, 154) on xpath=//a[@href='/blog/category/web-development/']
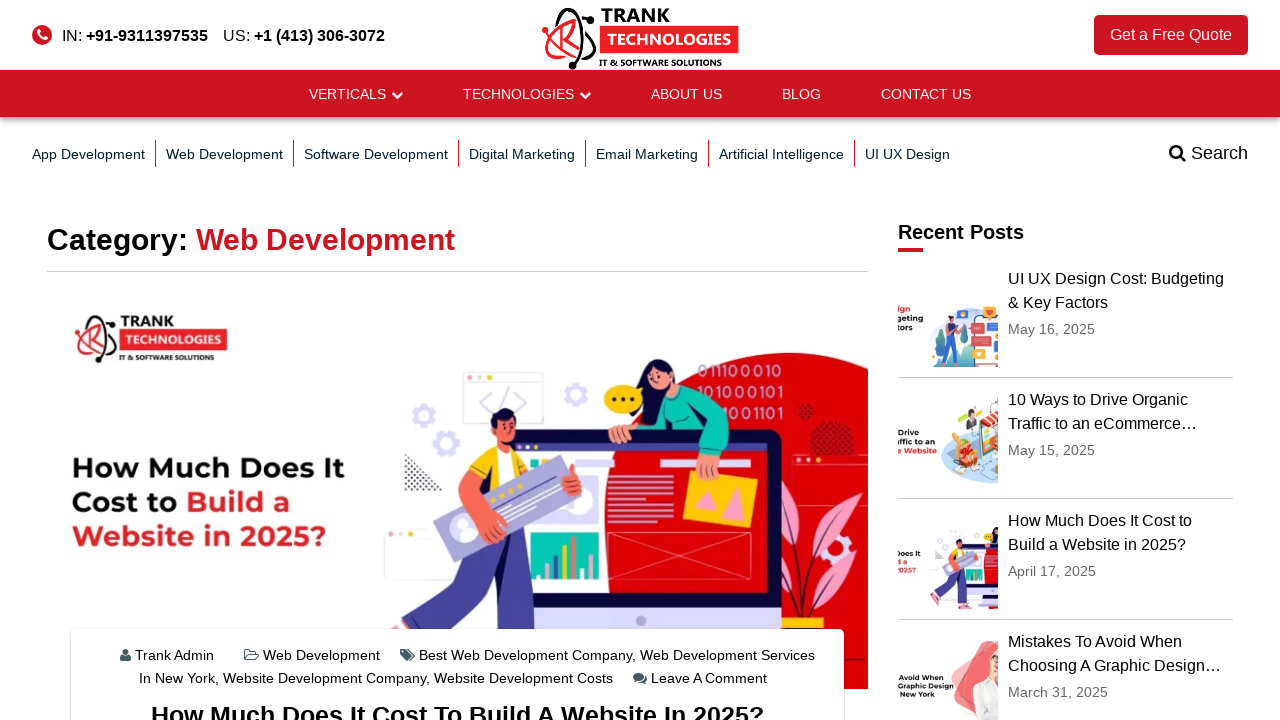

Clicked Read More button on Web Development article at (96, 361) on xpath=//article[@id='post-1748']//a[@class='btn btn-default']
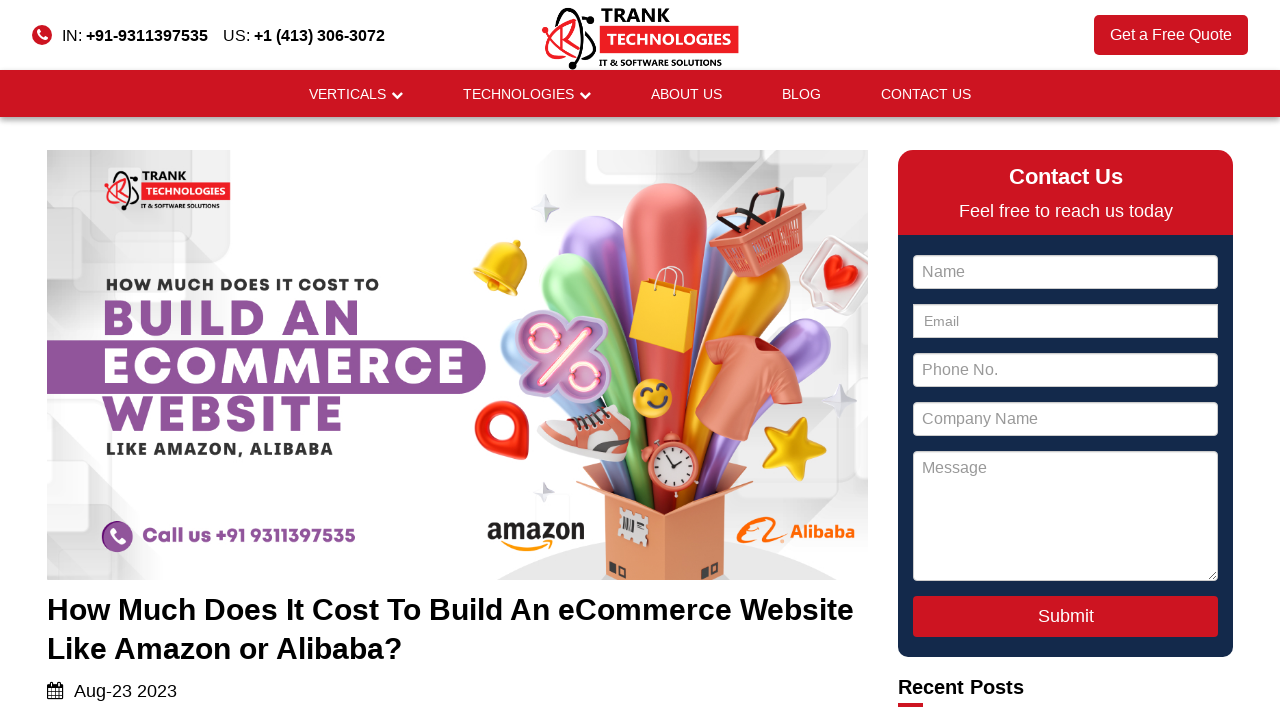

Navigated back from Web Development article
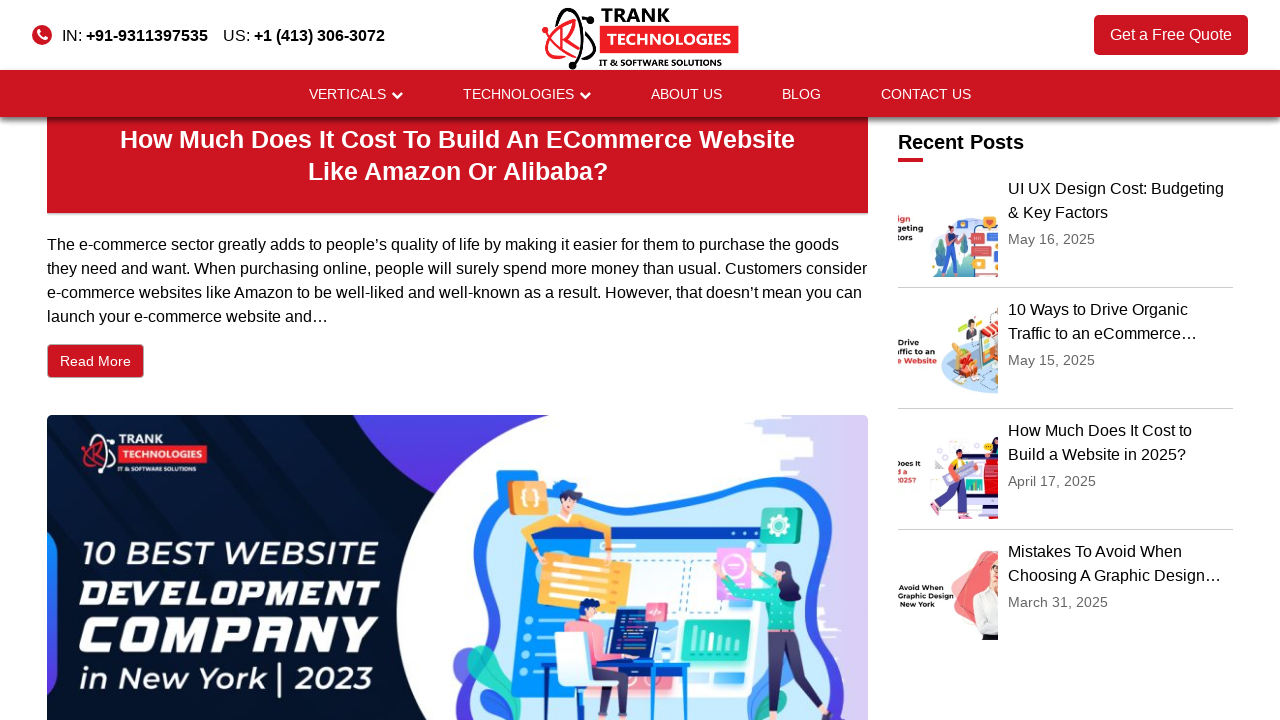

Waited 2 seconds
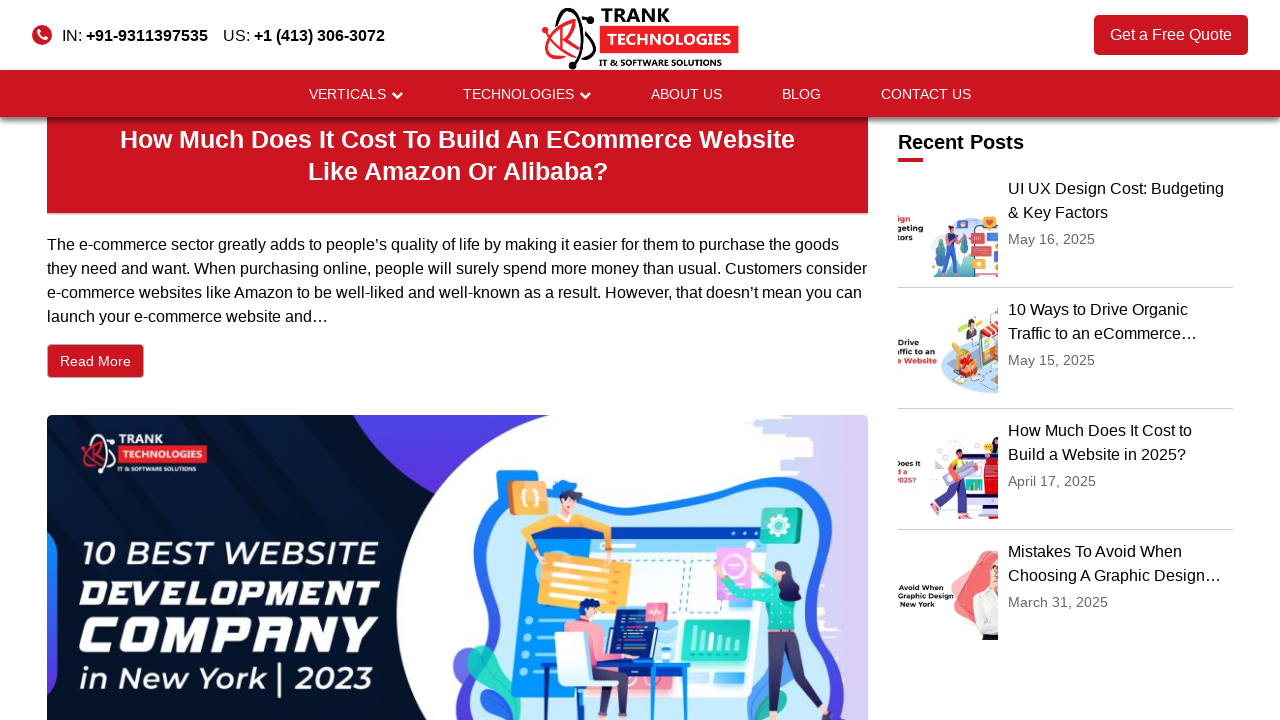

Navigated back to blog main page
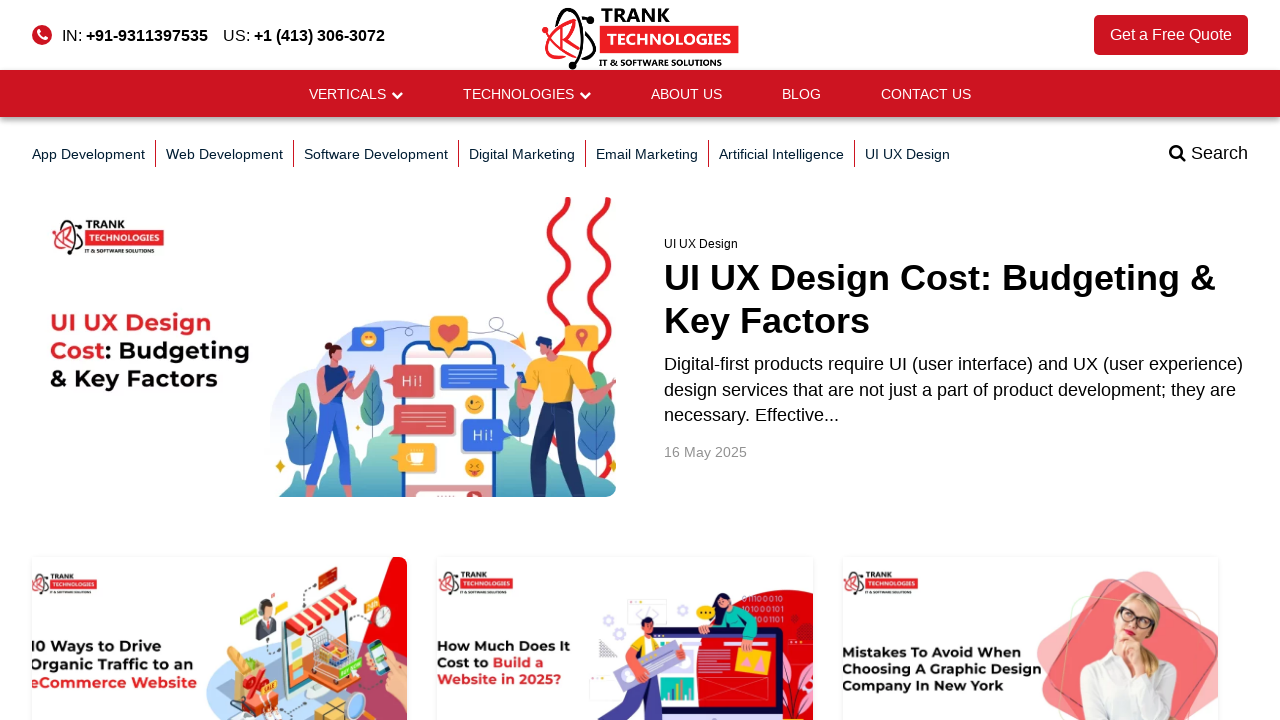

Navigated to Software Development blog category at (376, 154) on xpath=//a[@href='/blog/category/software-development/']
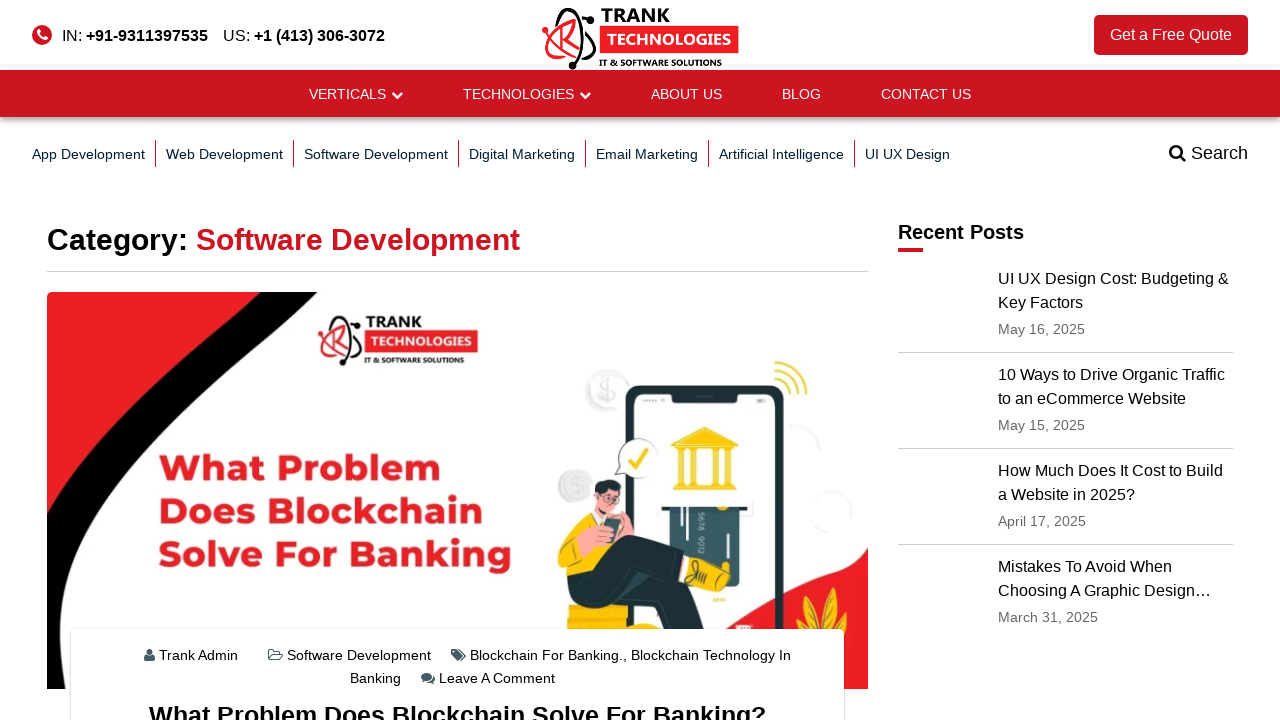

Clicked Read More button on Software Development article at (96, 361) on xpath=//article[@id='post-1461']//a[@class='btn btn-default']
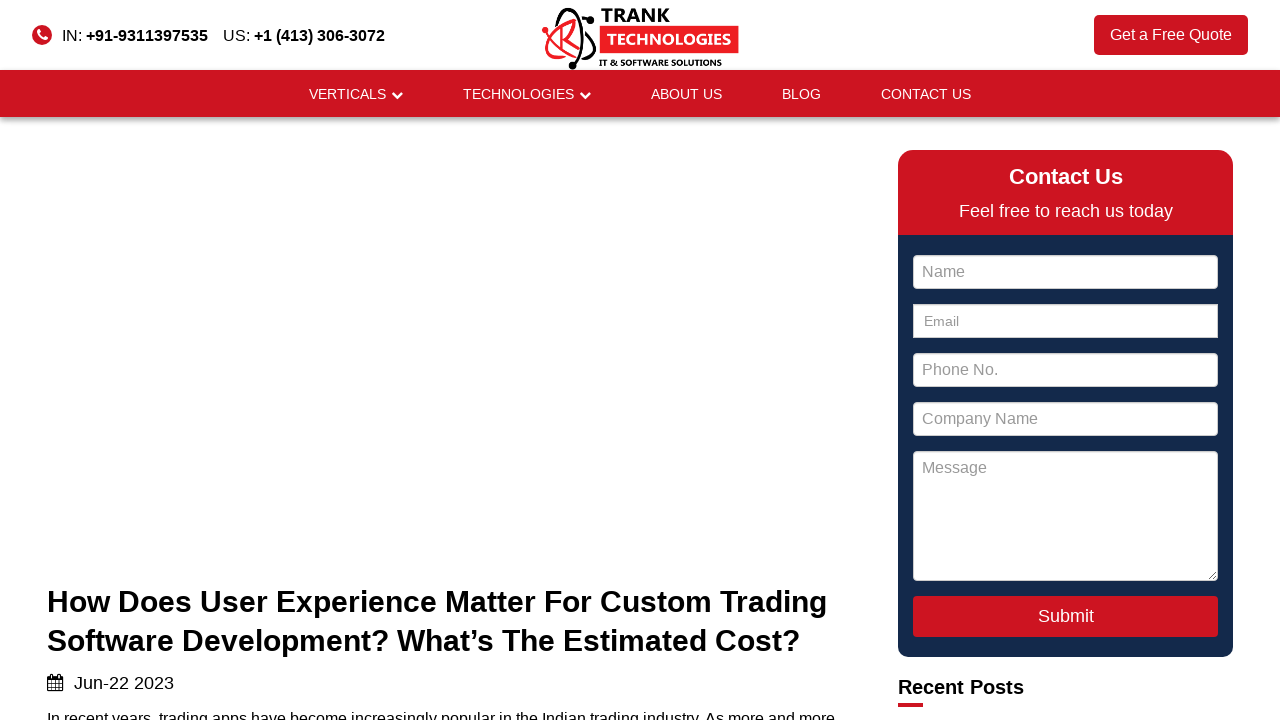

Navigated back from Software Development article
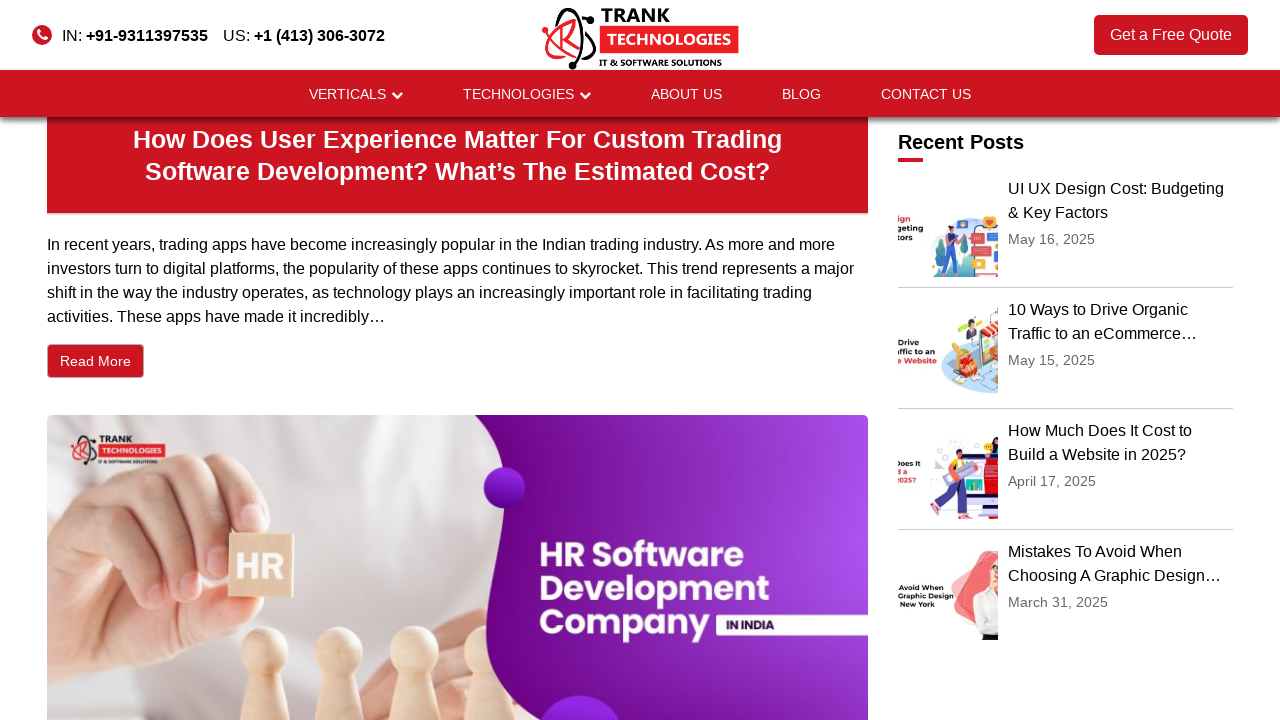

Waited 2 seconds
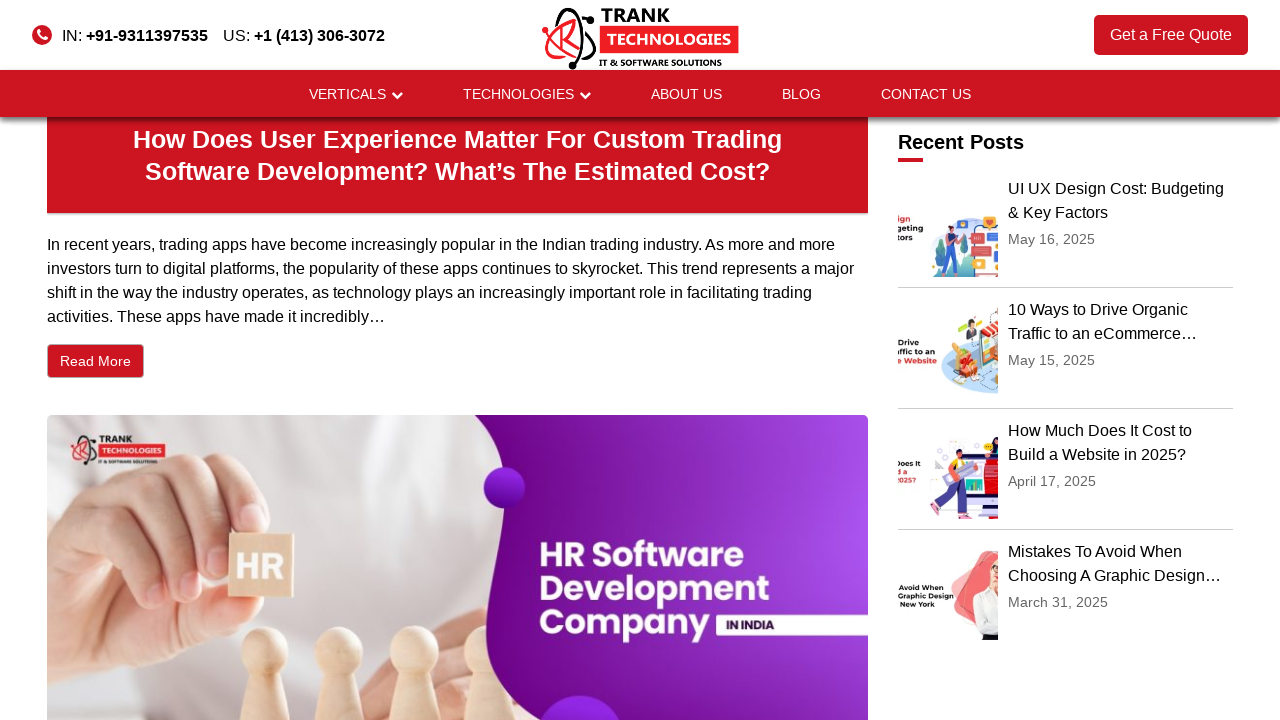

Navigated back to blog main page
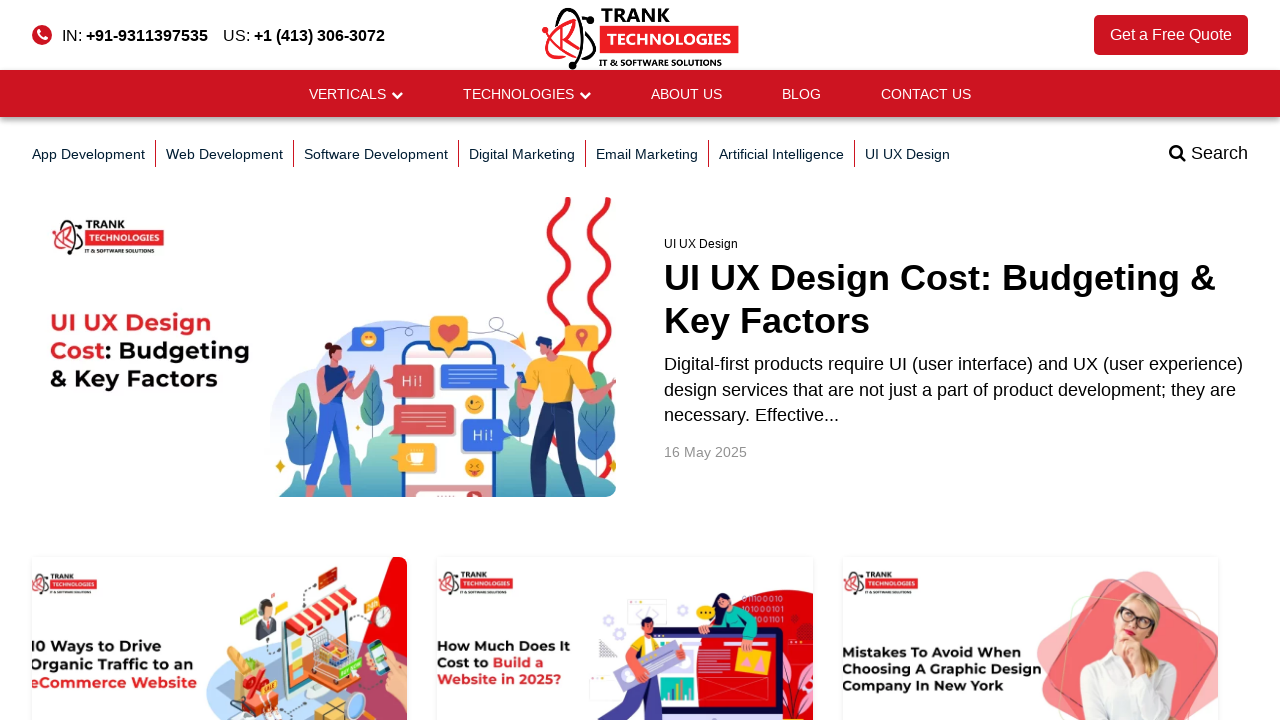

Navigated to Digital Marketing blog category at (522, 154) on xpath=//a[@href='/blog/category/digital-marketing/']
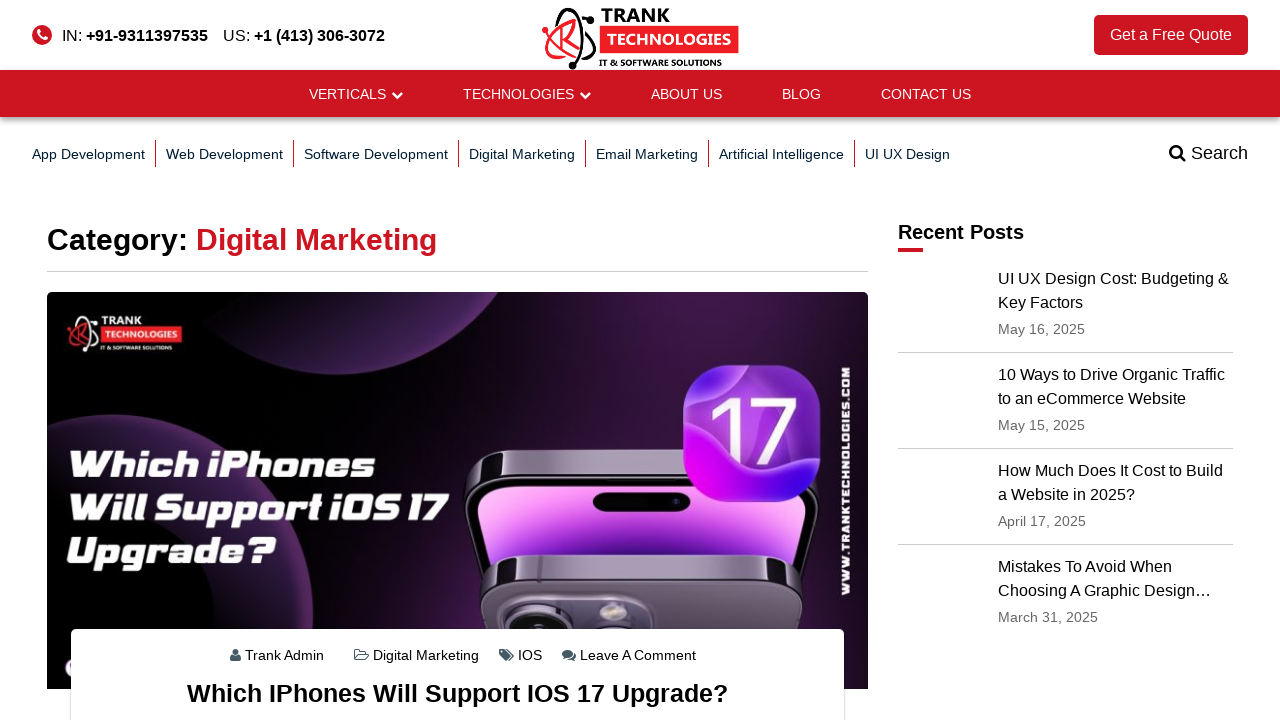

Clicked Read More button on Digital Marketing article at (96, 360) on xpath=//article[@id='post-1441']//a[@class='btn btn-default']
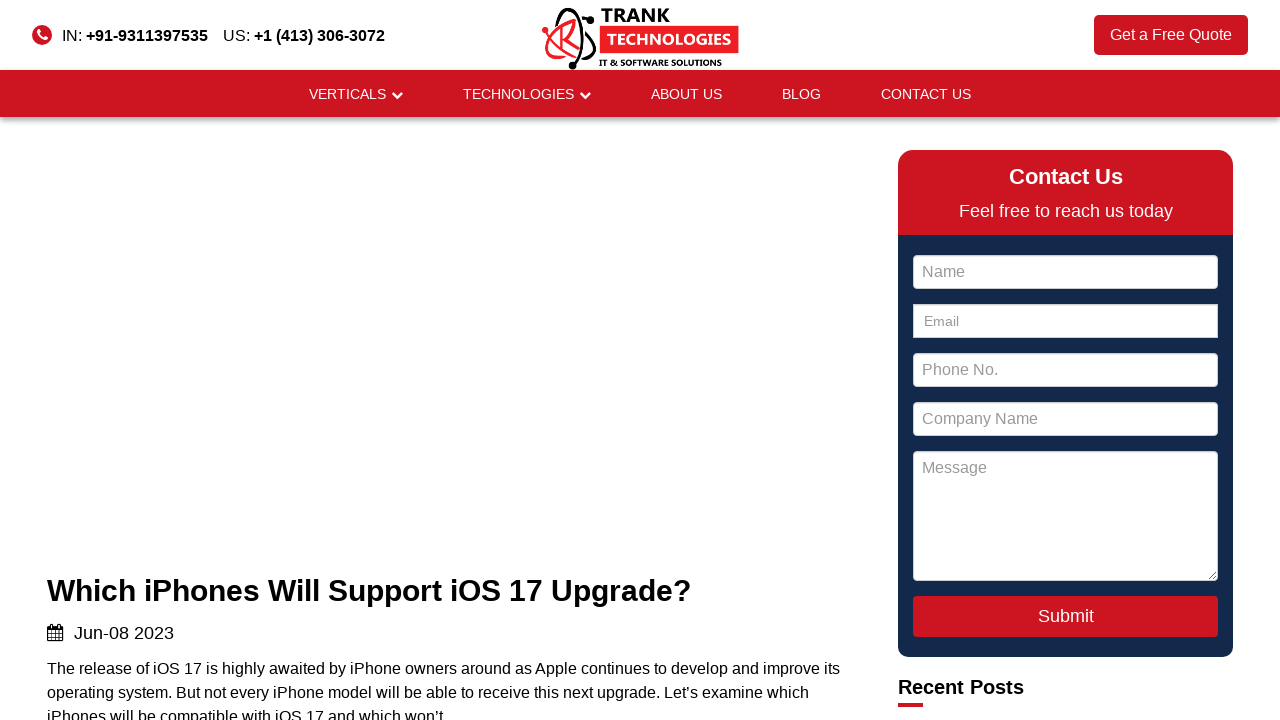

Navigated back from Digital Marketing article
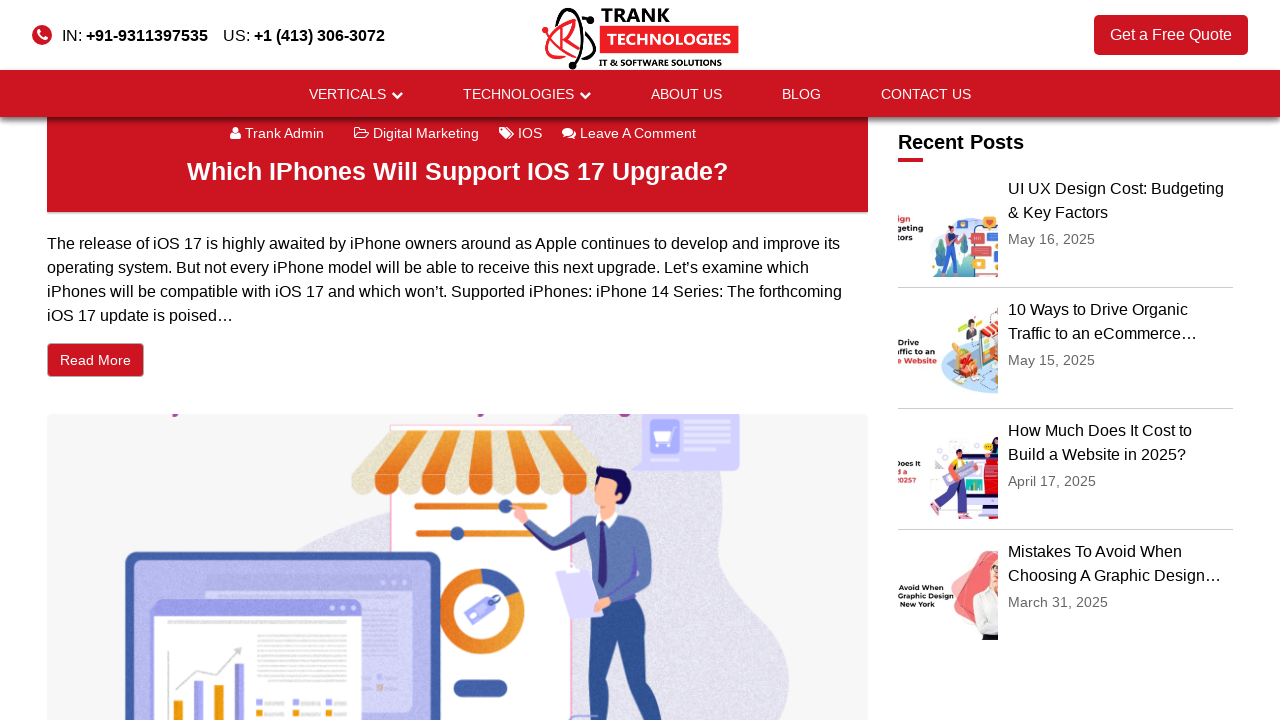

Navigated back to blog main page
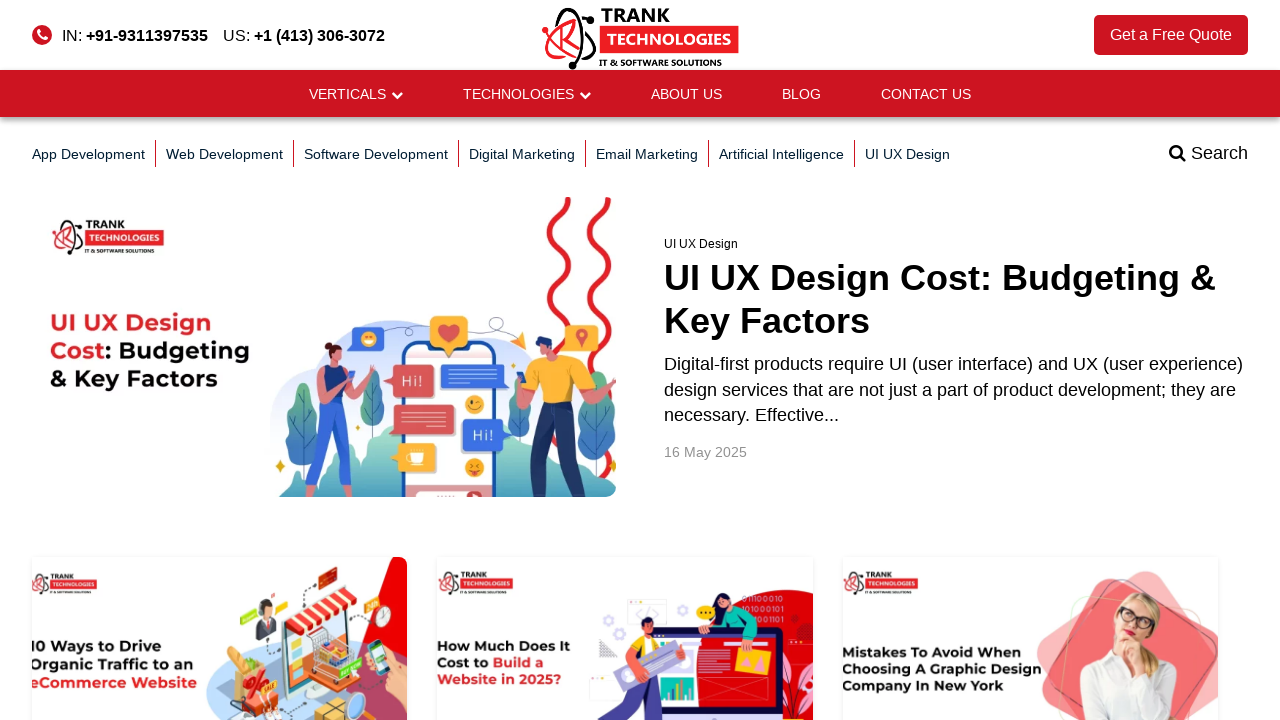

Navigated to Email Marketing blog category at (647, 154) on xpath=//a[@href='/blog/category/email-marketing/']
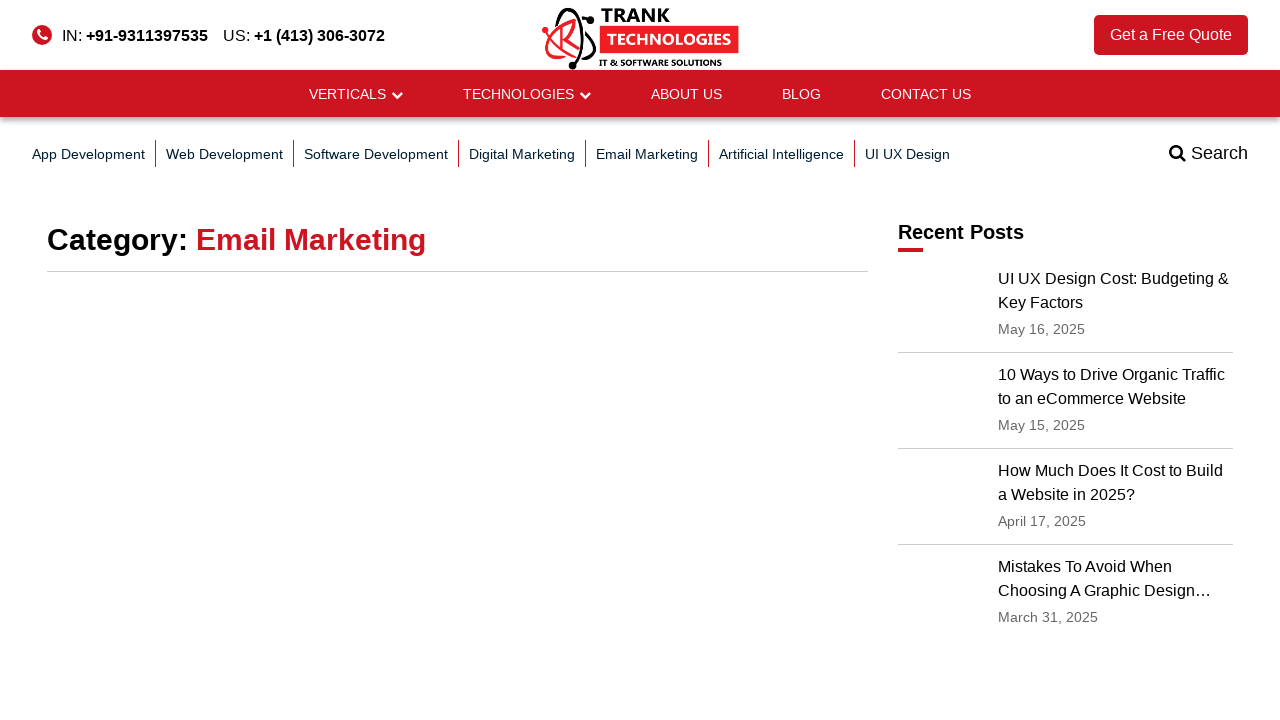

Clicked Read More button on Email Marketing article at (96, 360) on xpath=//a[@class='btn btn-default']
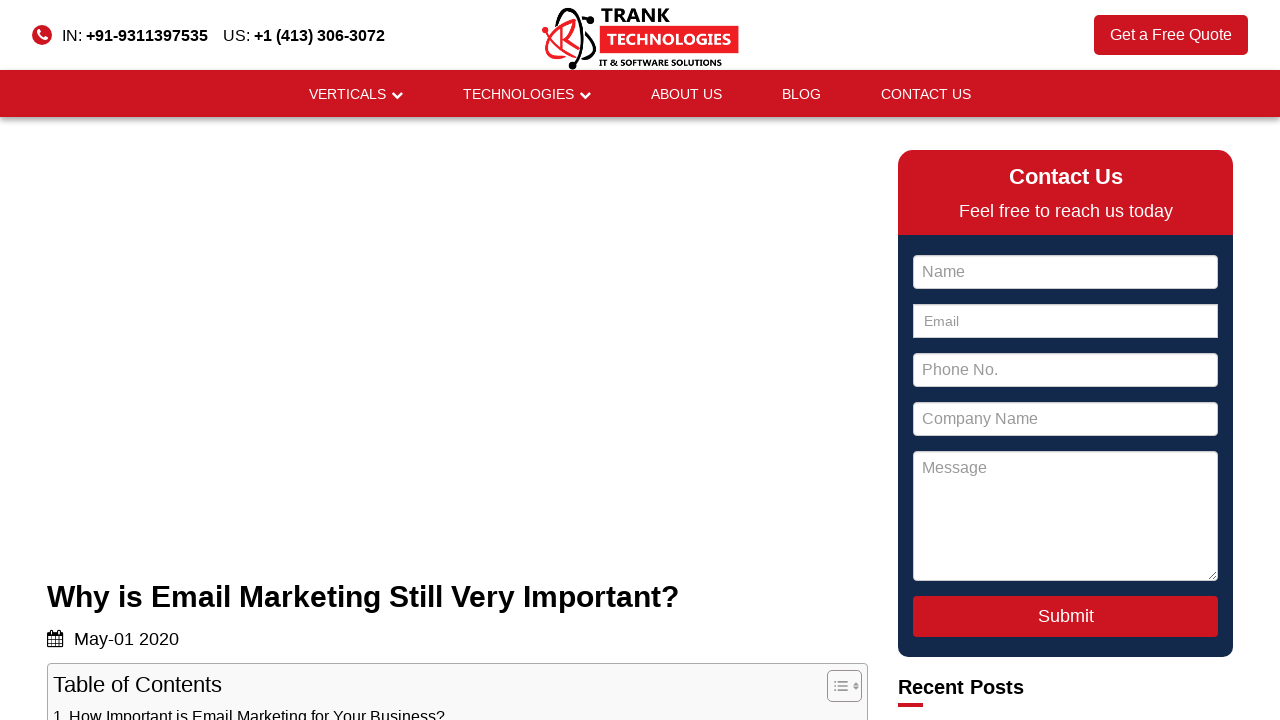

Navigated back from Email Marketing article
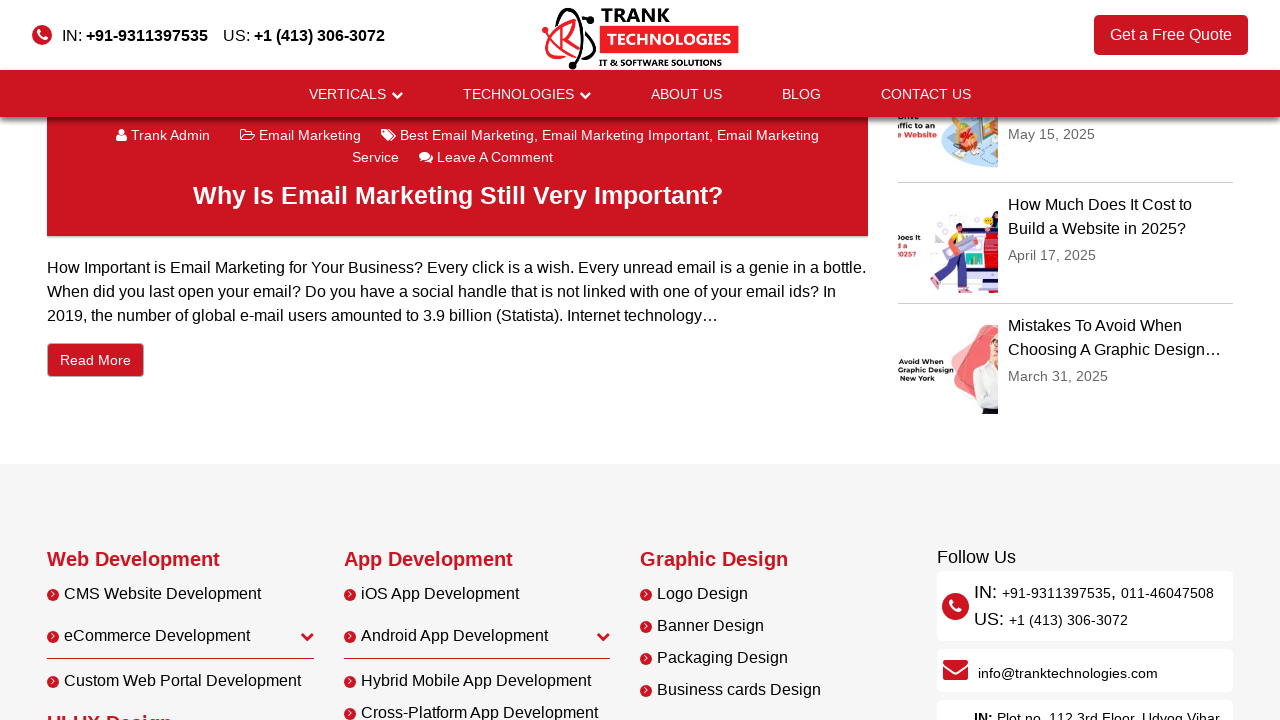

Navigated back to blog main page
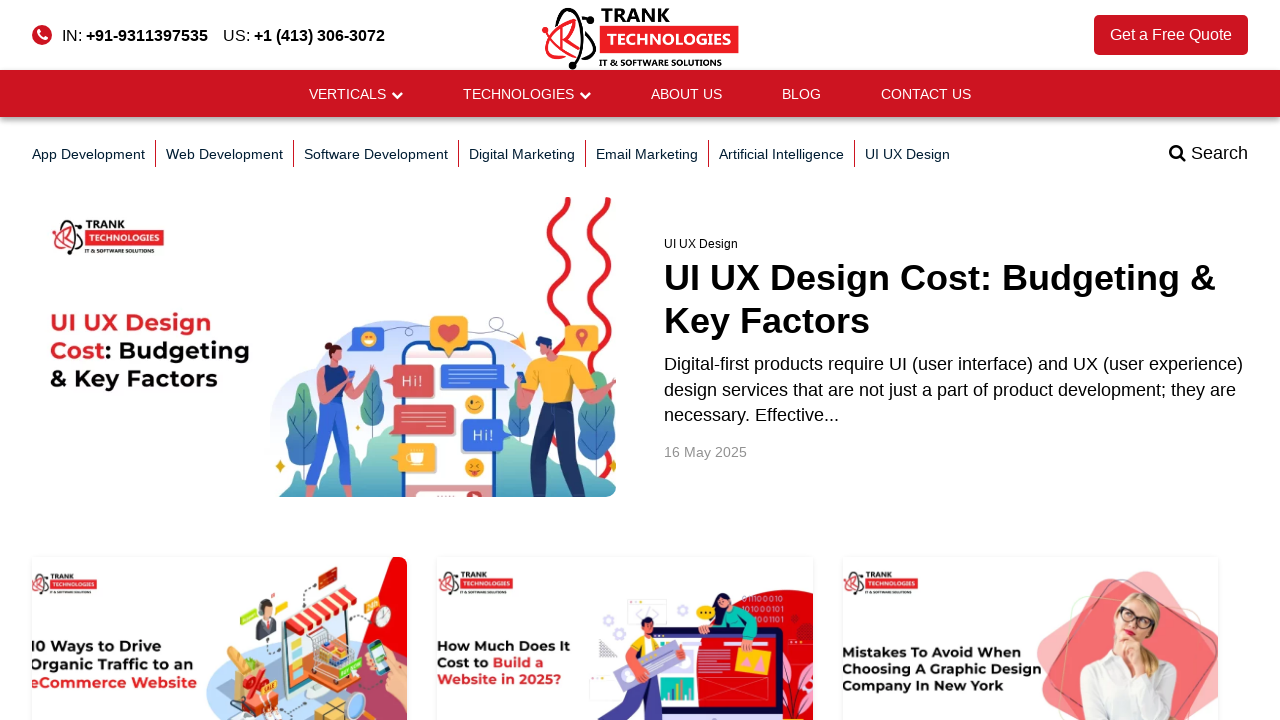

Navigated to Artificial Intelligence blog category at (782, 154) on xpath=//a[@href='/blog/category/artificial-intelligence/']
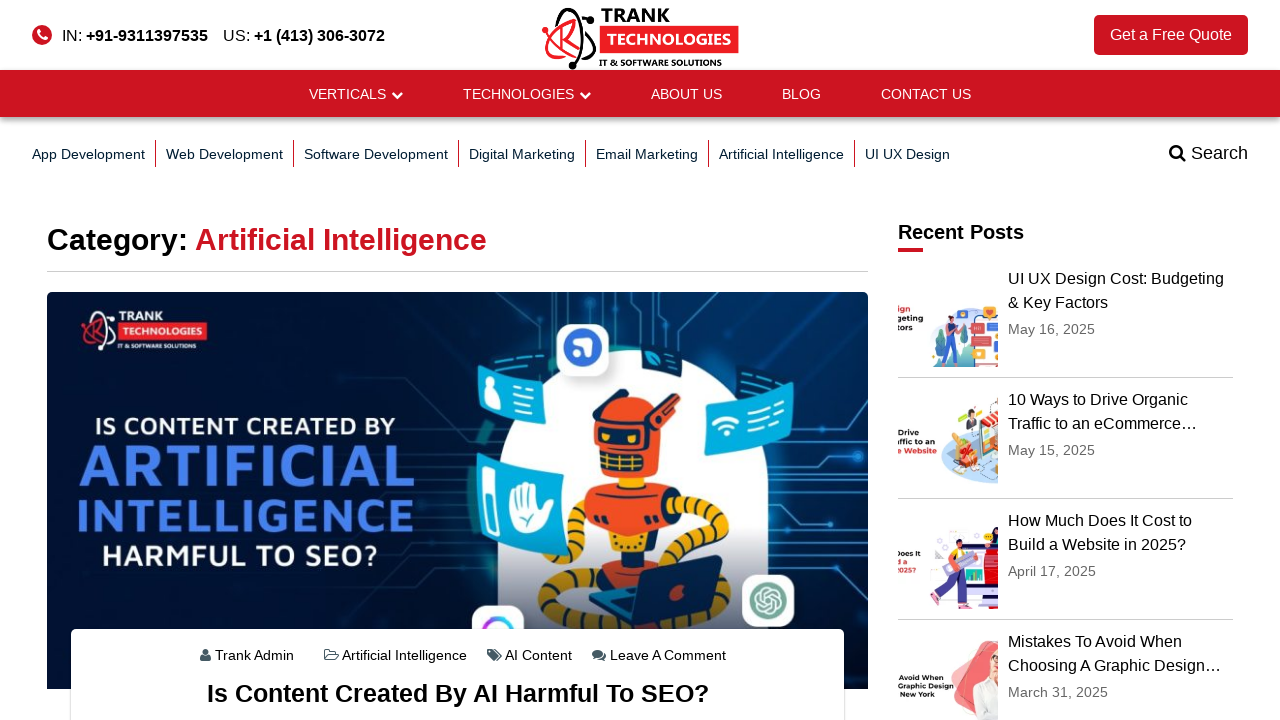

Clicked Read More button on Artificial Intelligence article at (96, 360) on xpath=//a[@class='btn btn-default']
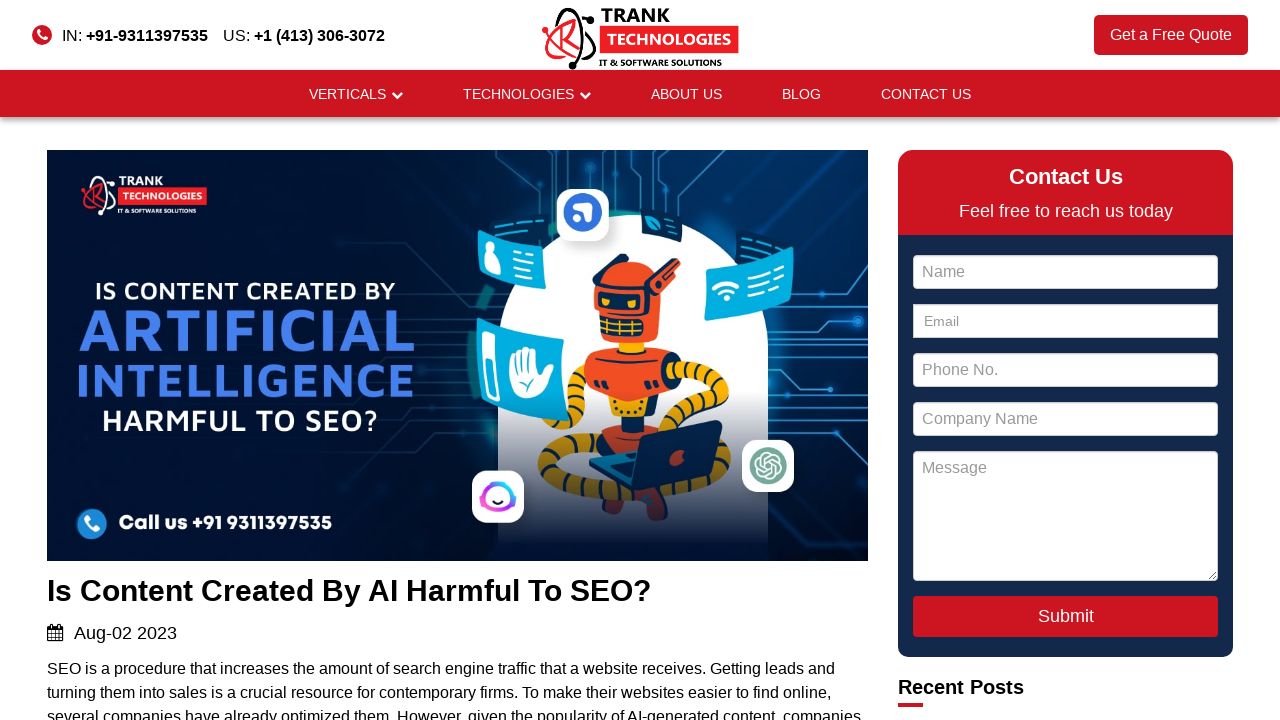

Navigated back from Artificial Intelligence article
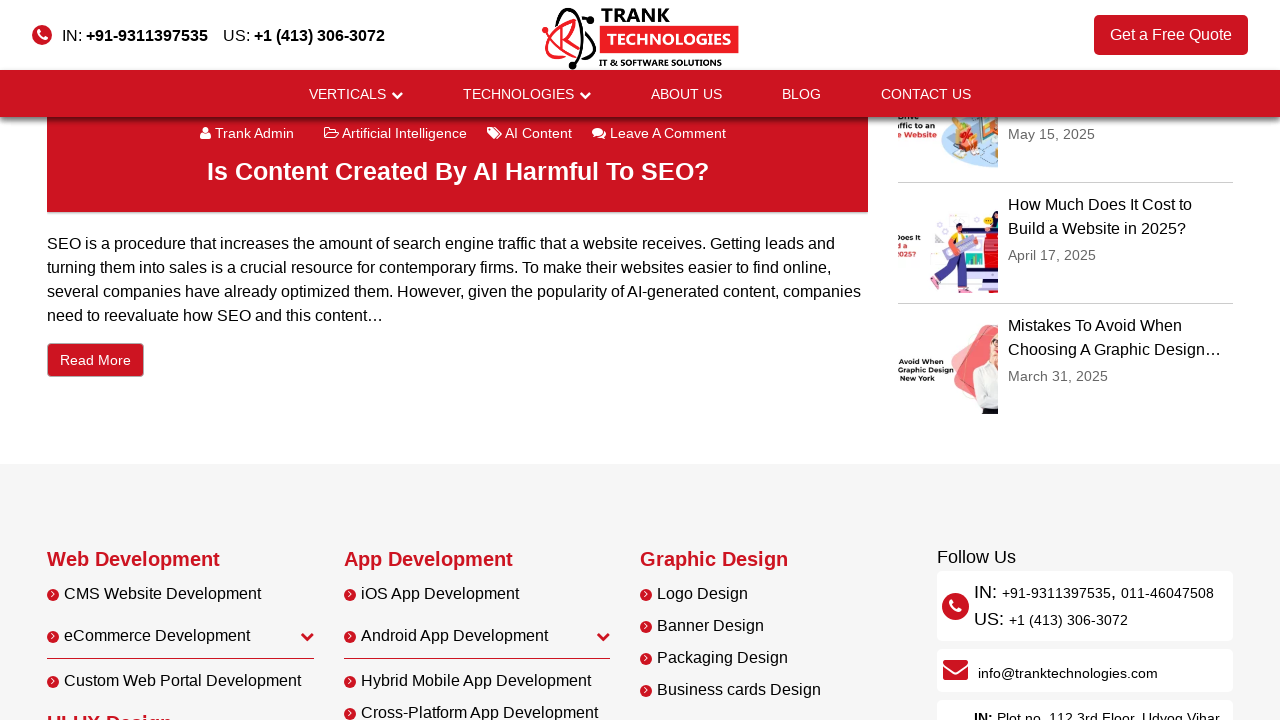

Navigated back to blog main page
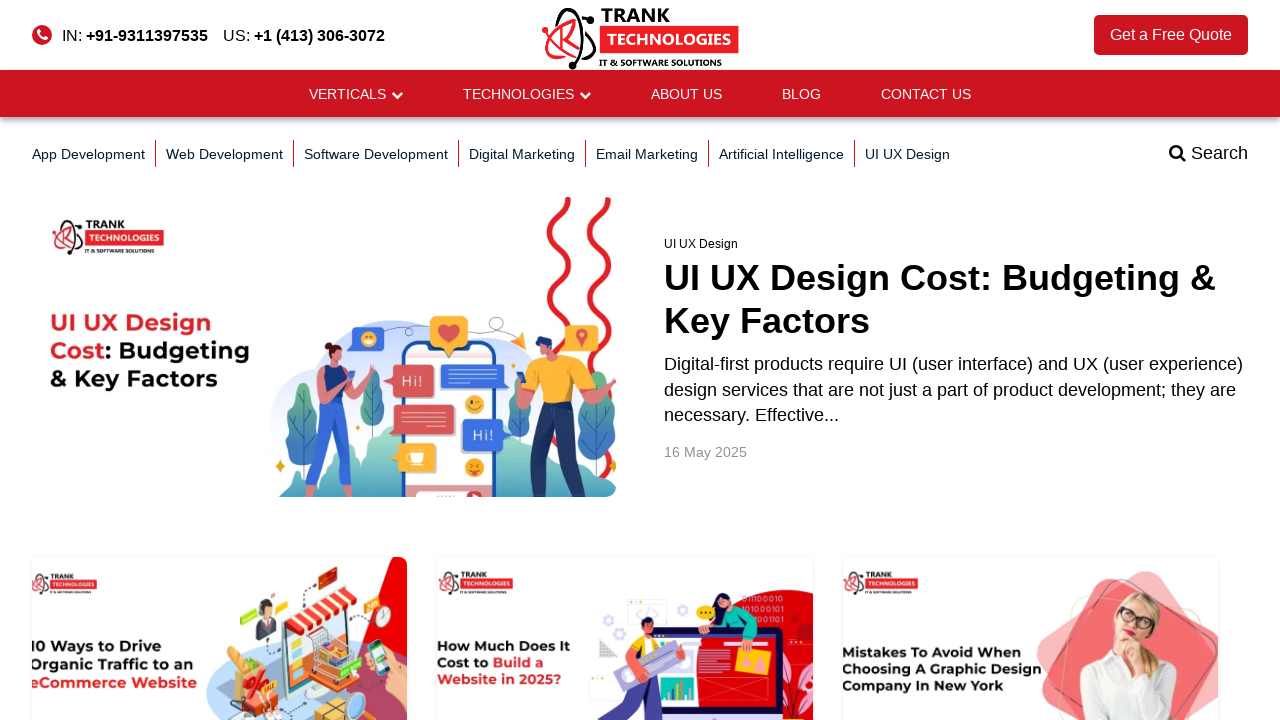

Navigated to UI/UX Design blog category at (908, 154) on xpath=//a[@href='/blog/category/ui-ux-design/']
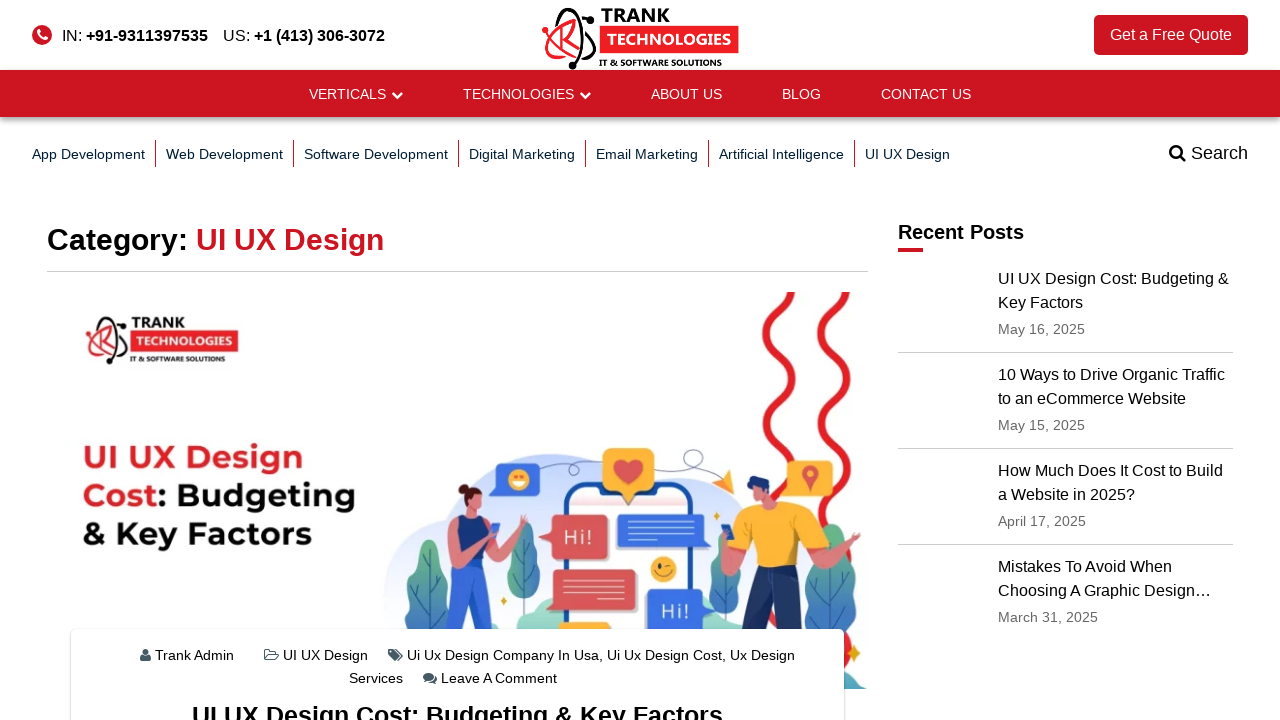

Clicked Read More button on UI/UX Design article at (96, 360) on xpath=//article[@id='post-616']//a[@class='btn btn-default']
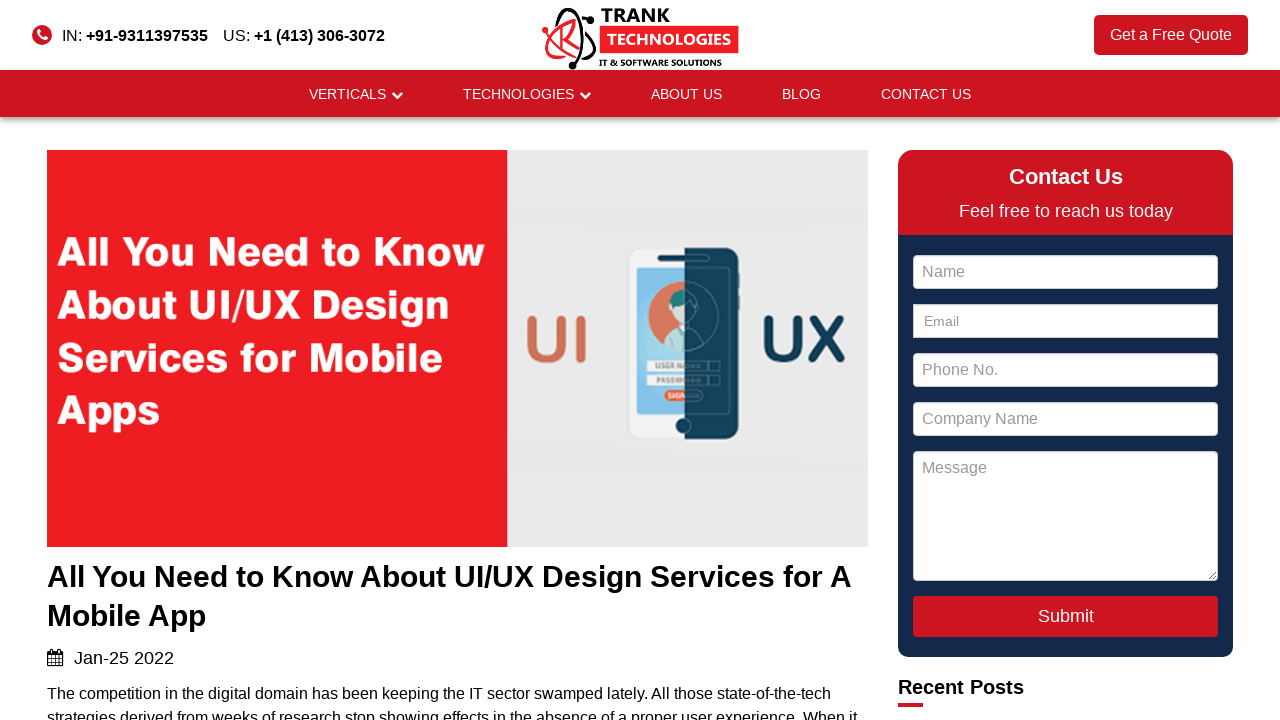

Navigated back from UI/UX Design article
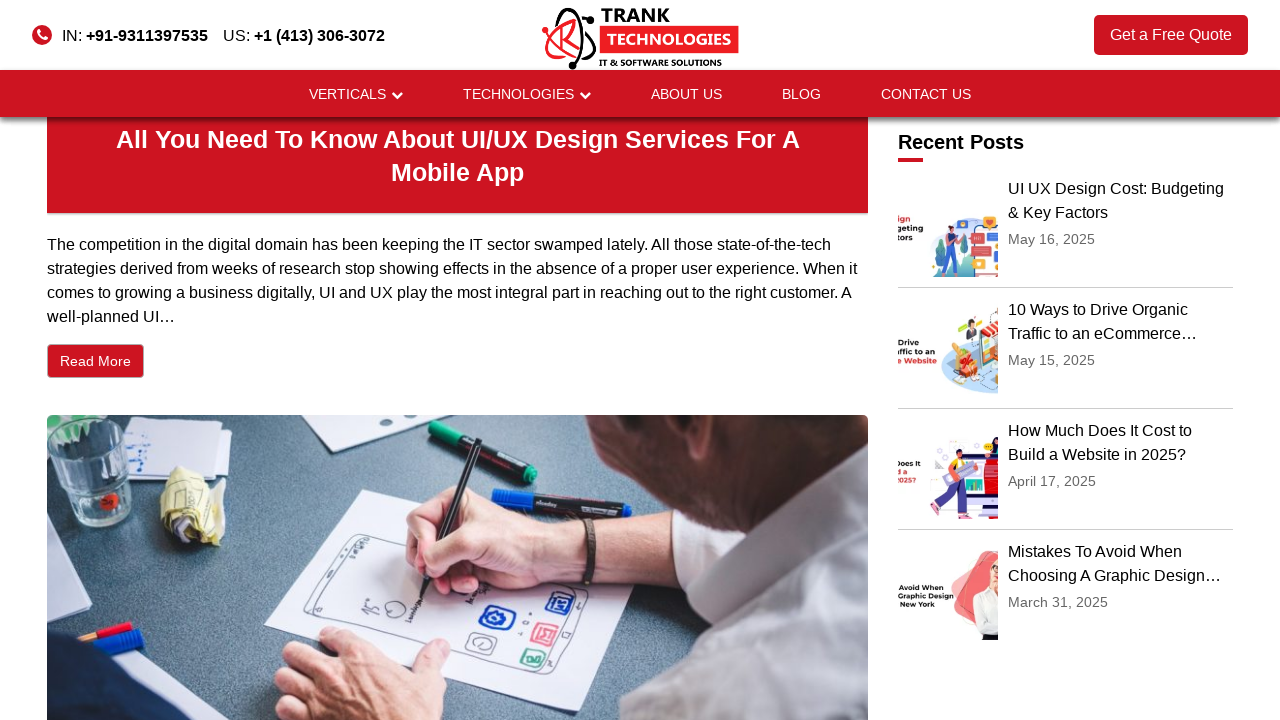

Navigated back to blog main page
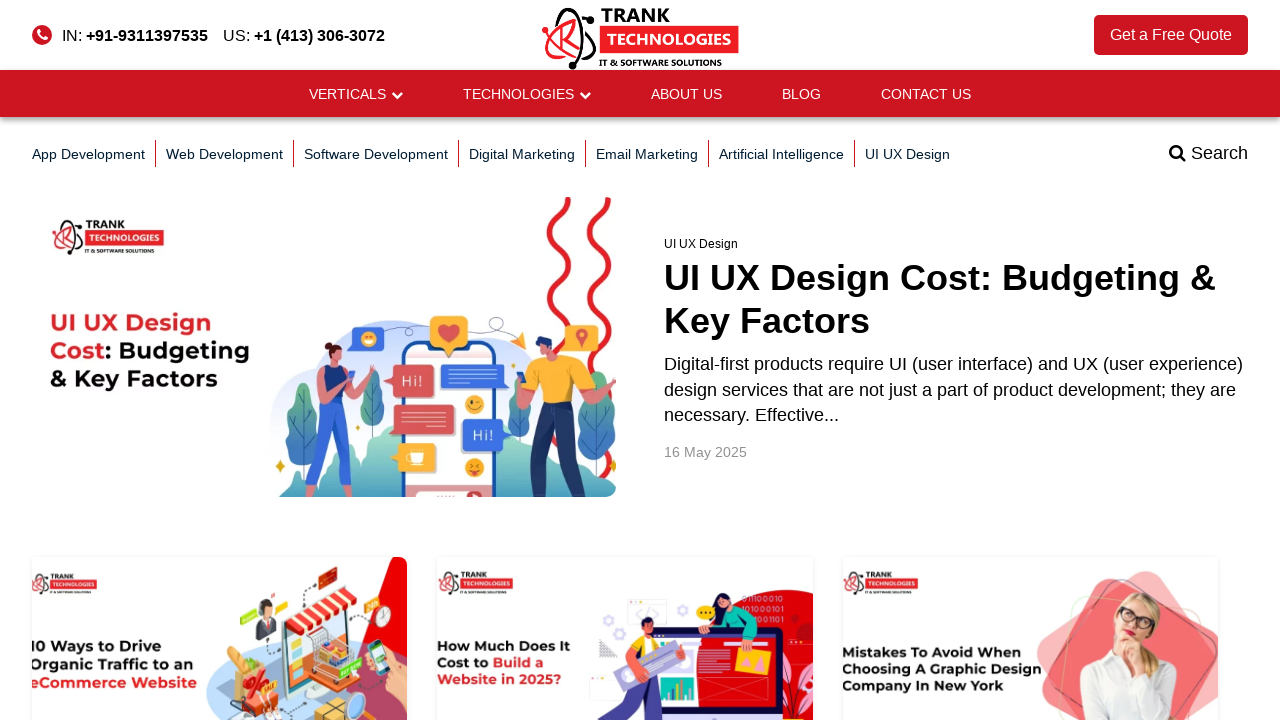

Clicked search icon to open search field at (1208, 154) on xpath=//div[@class='search-icon']
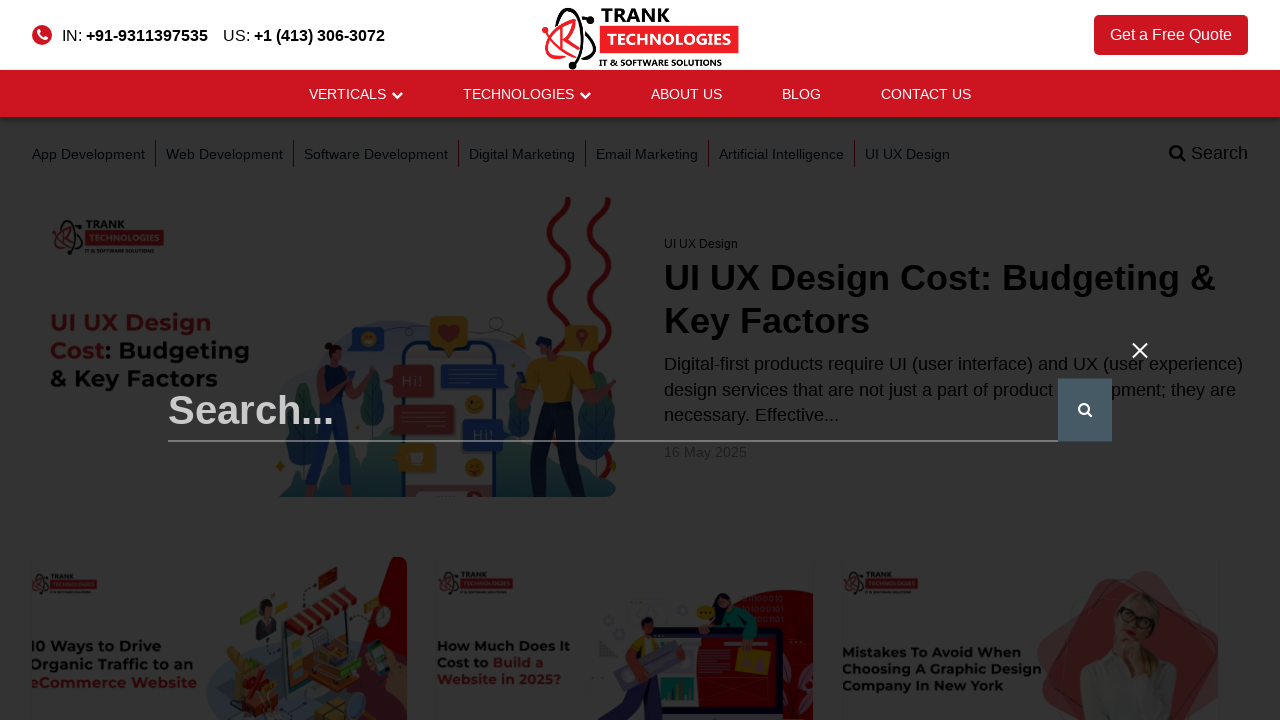

Clicked on search text input field at (613, 410) on xpath=//input[@class='search_text']
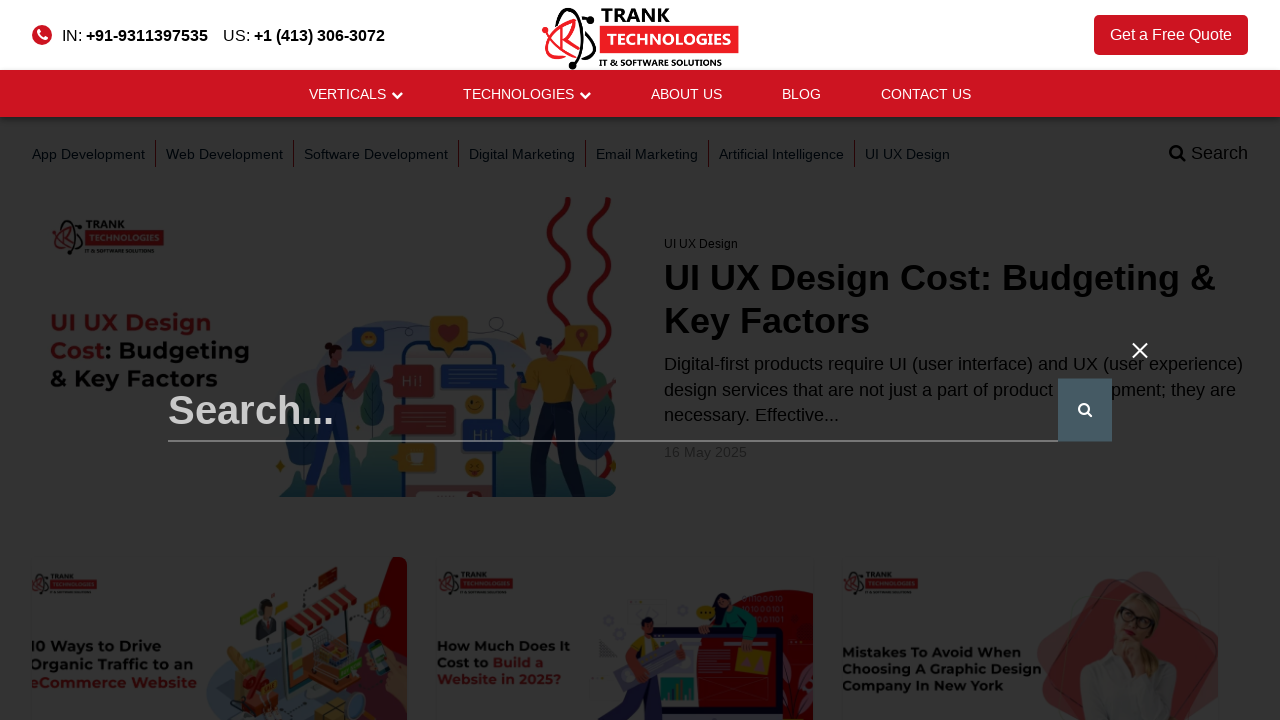

Filled search field with 'App Development' on //input[@class='search_text']
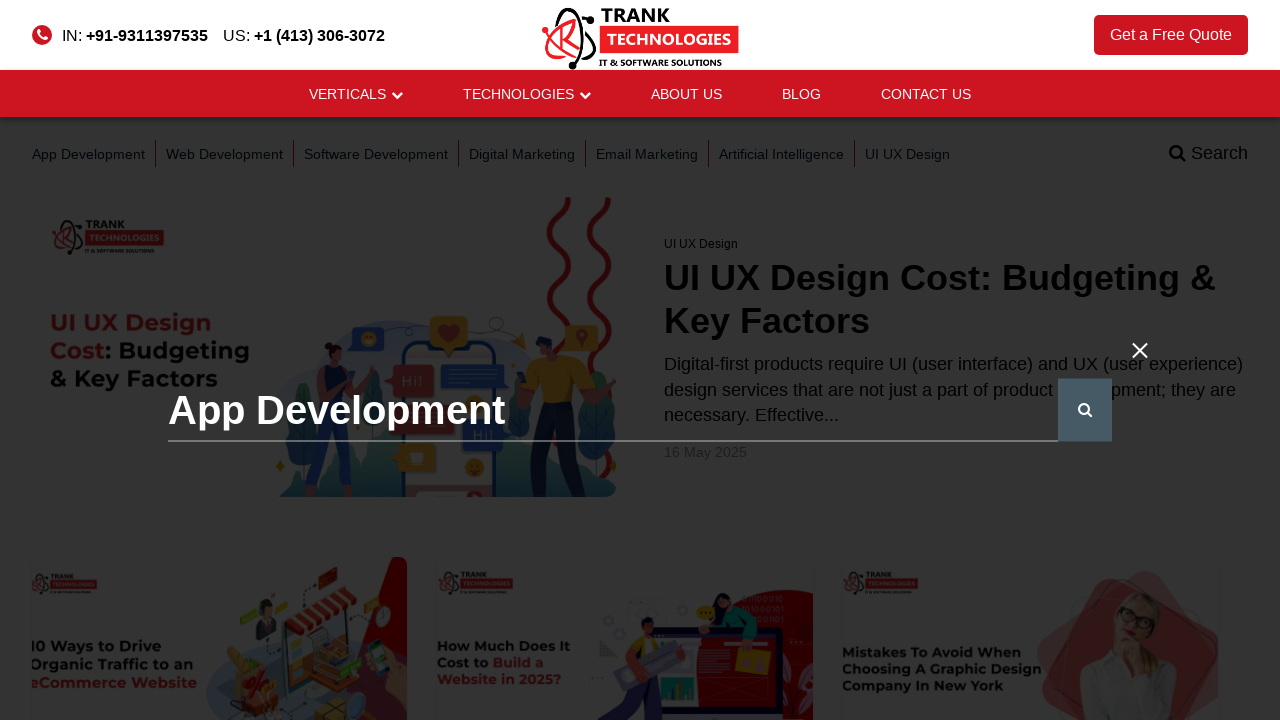

Clicked search submit button to search for 'App Development' at (1085, 410) on xpath=//button[@class='search_submit']
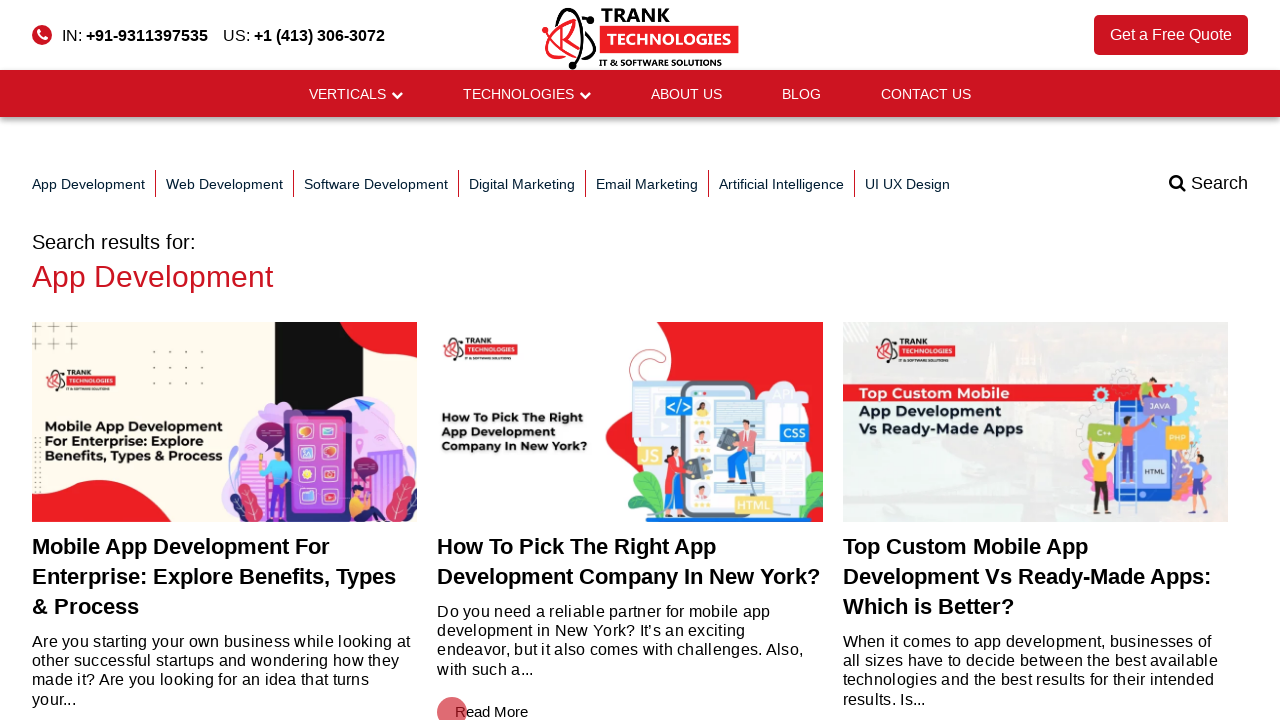

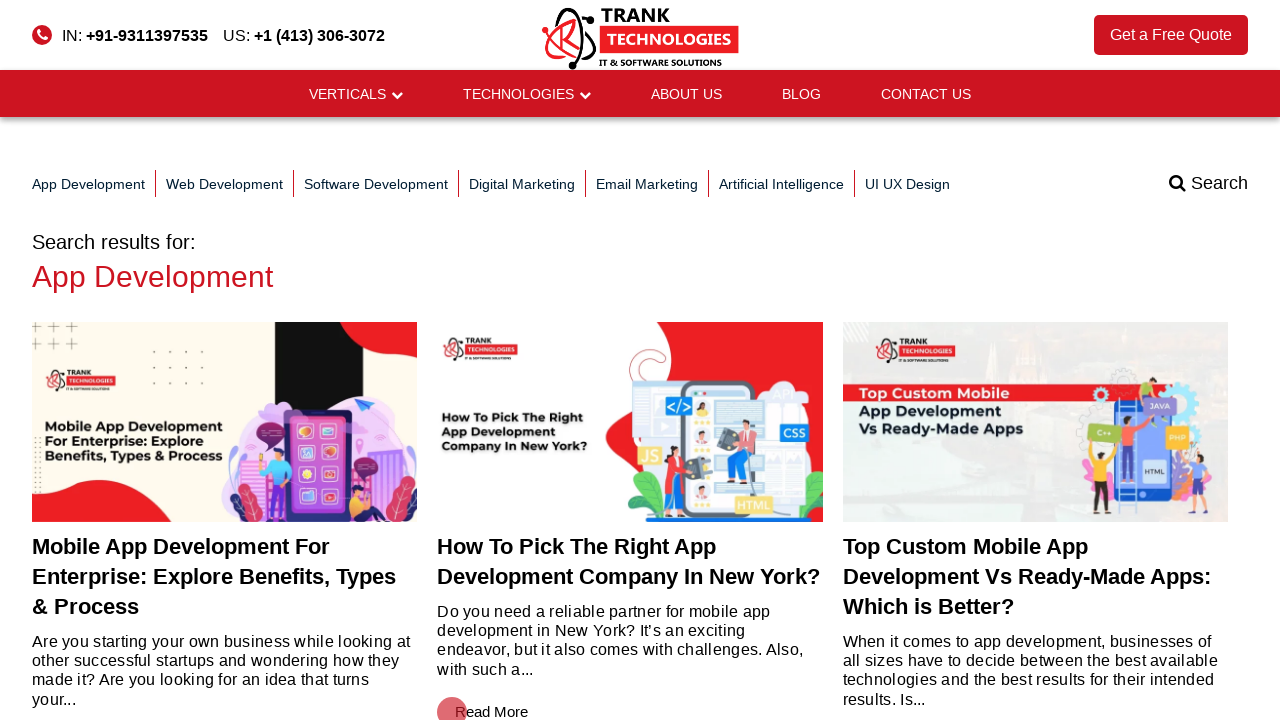